Tests navigation through a sitemap XML page by clicking on various page links and navigating back after each visit to verify sitemap links work correctly

Starting URL: https://www.getcalley.com/page-sitemap.xml

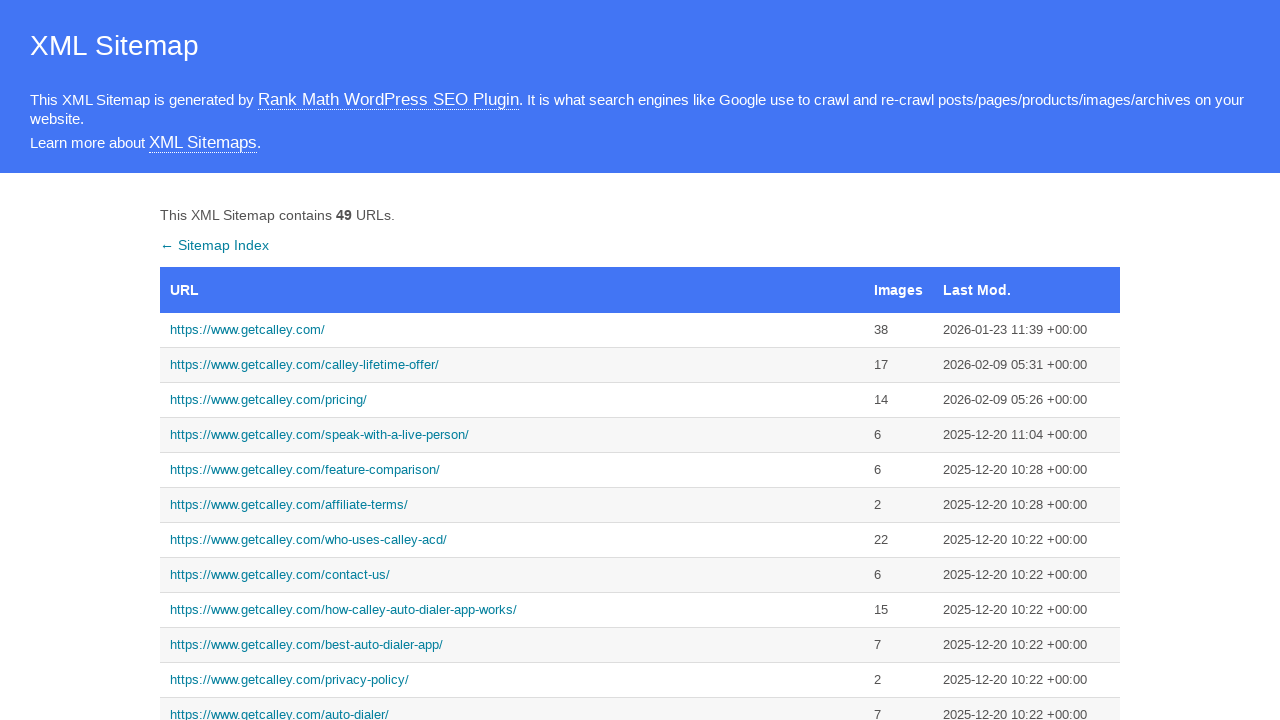

Set viewport size to 1920x1080
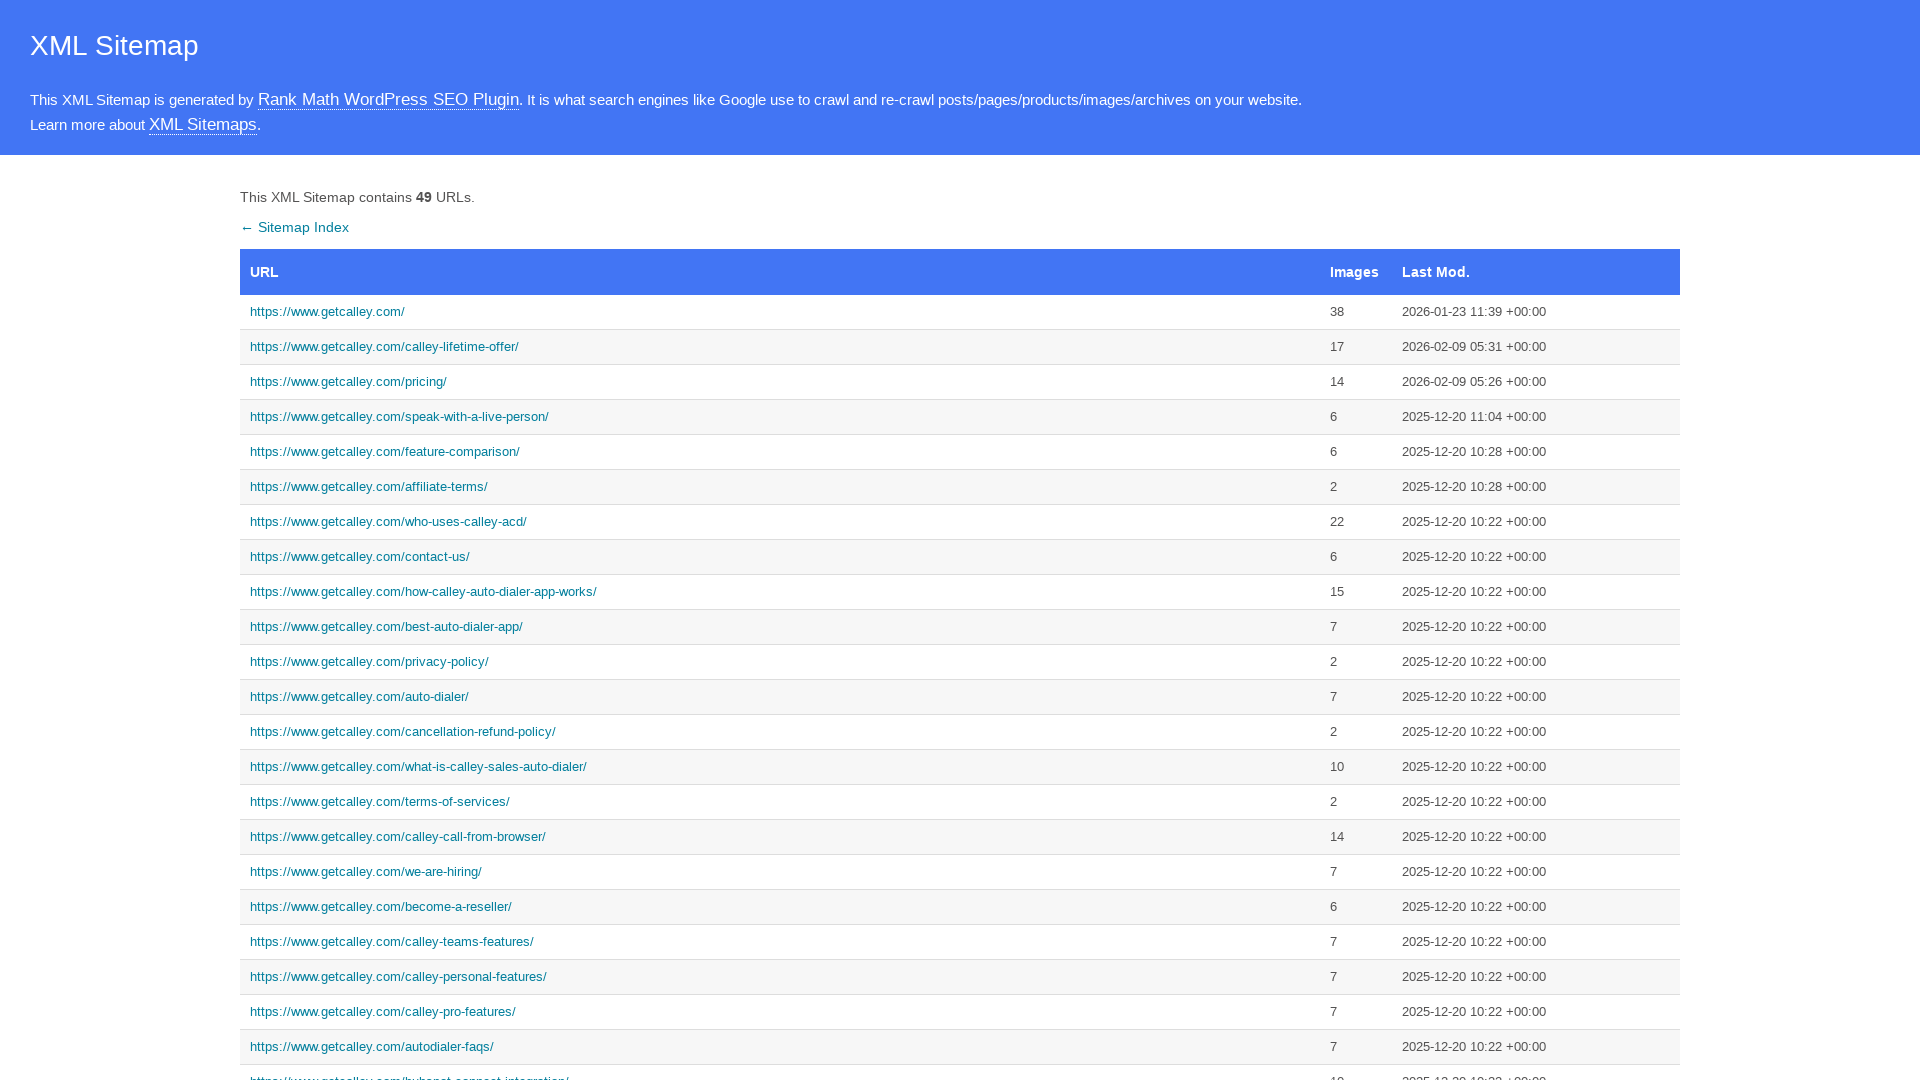

Clicked homepage link from sitemap at (780, 312) on xpath=//a[text()='https://www.getcalley.com/']
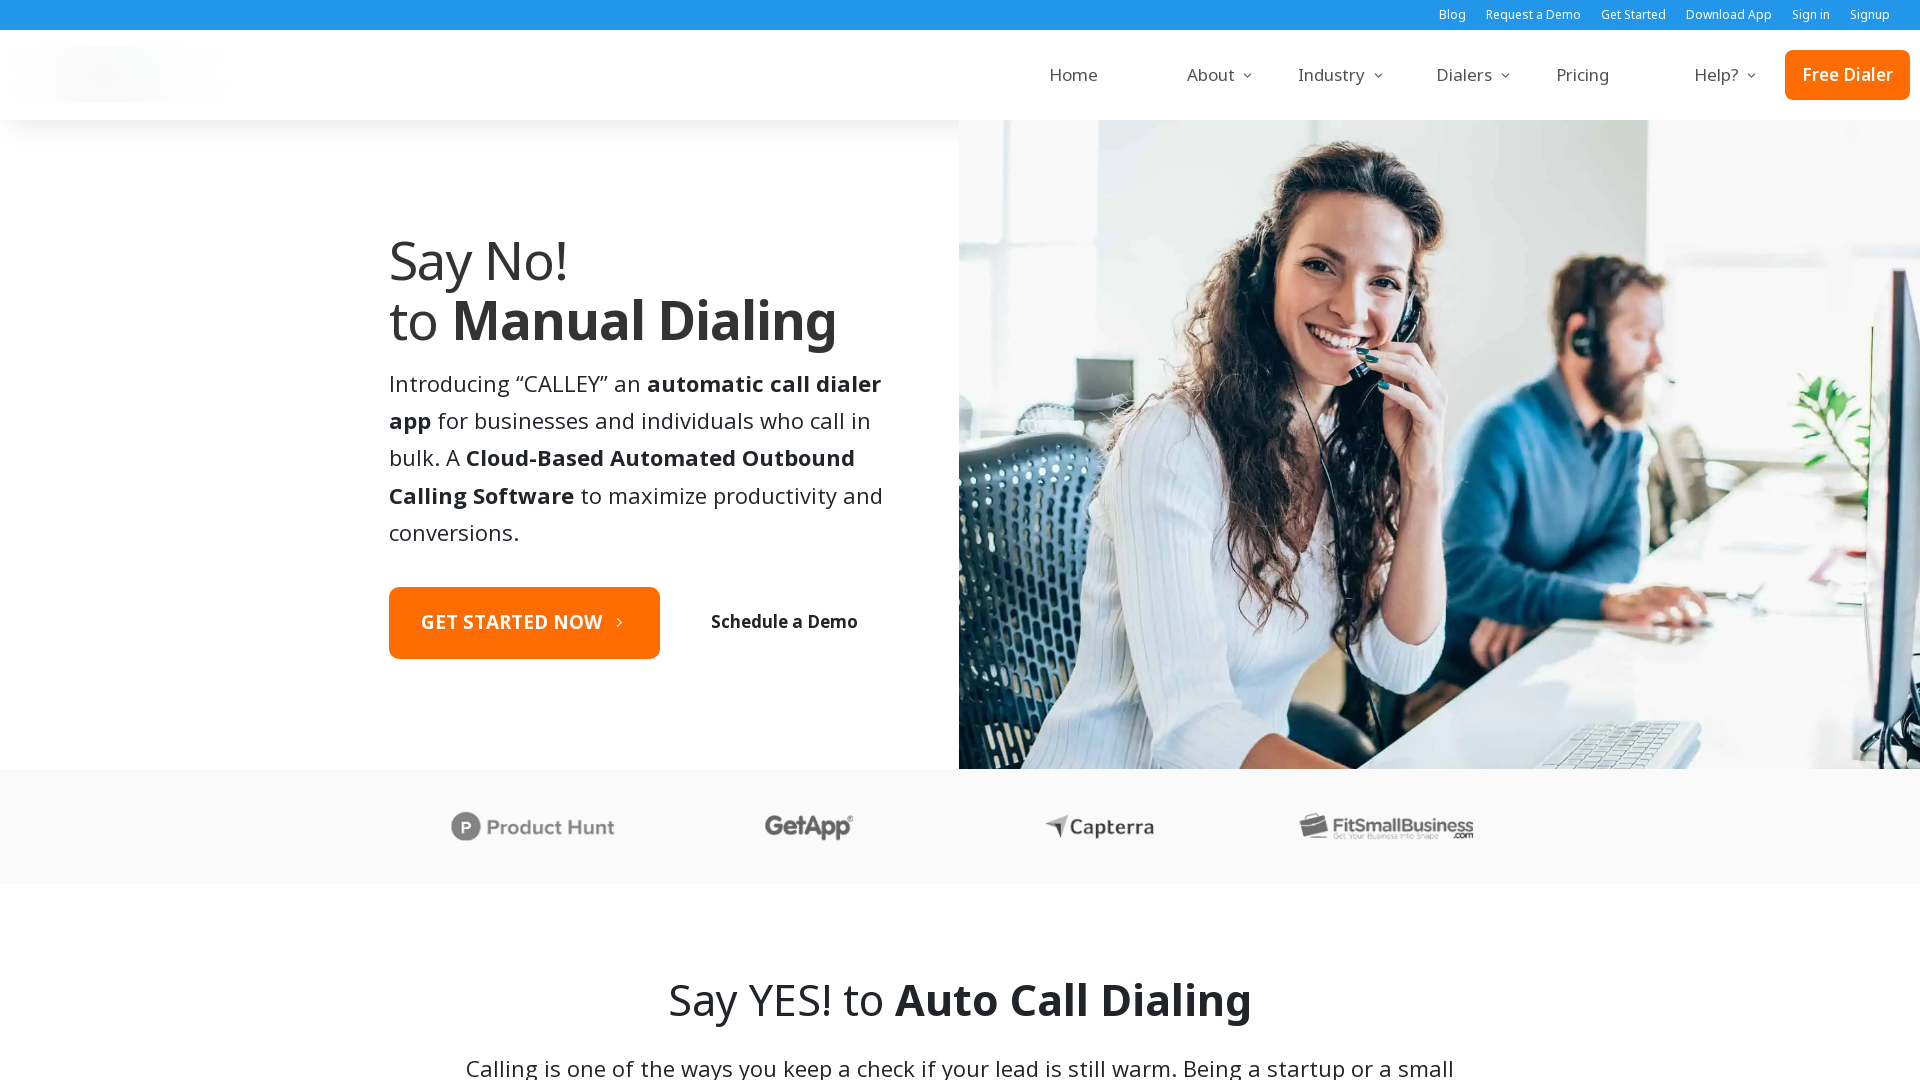

Homepage loaded
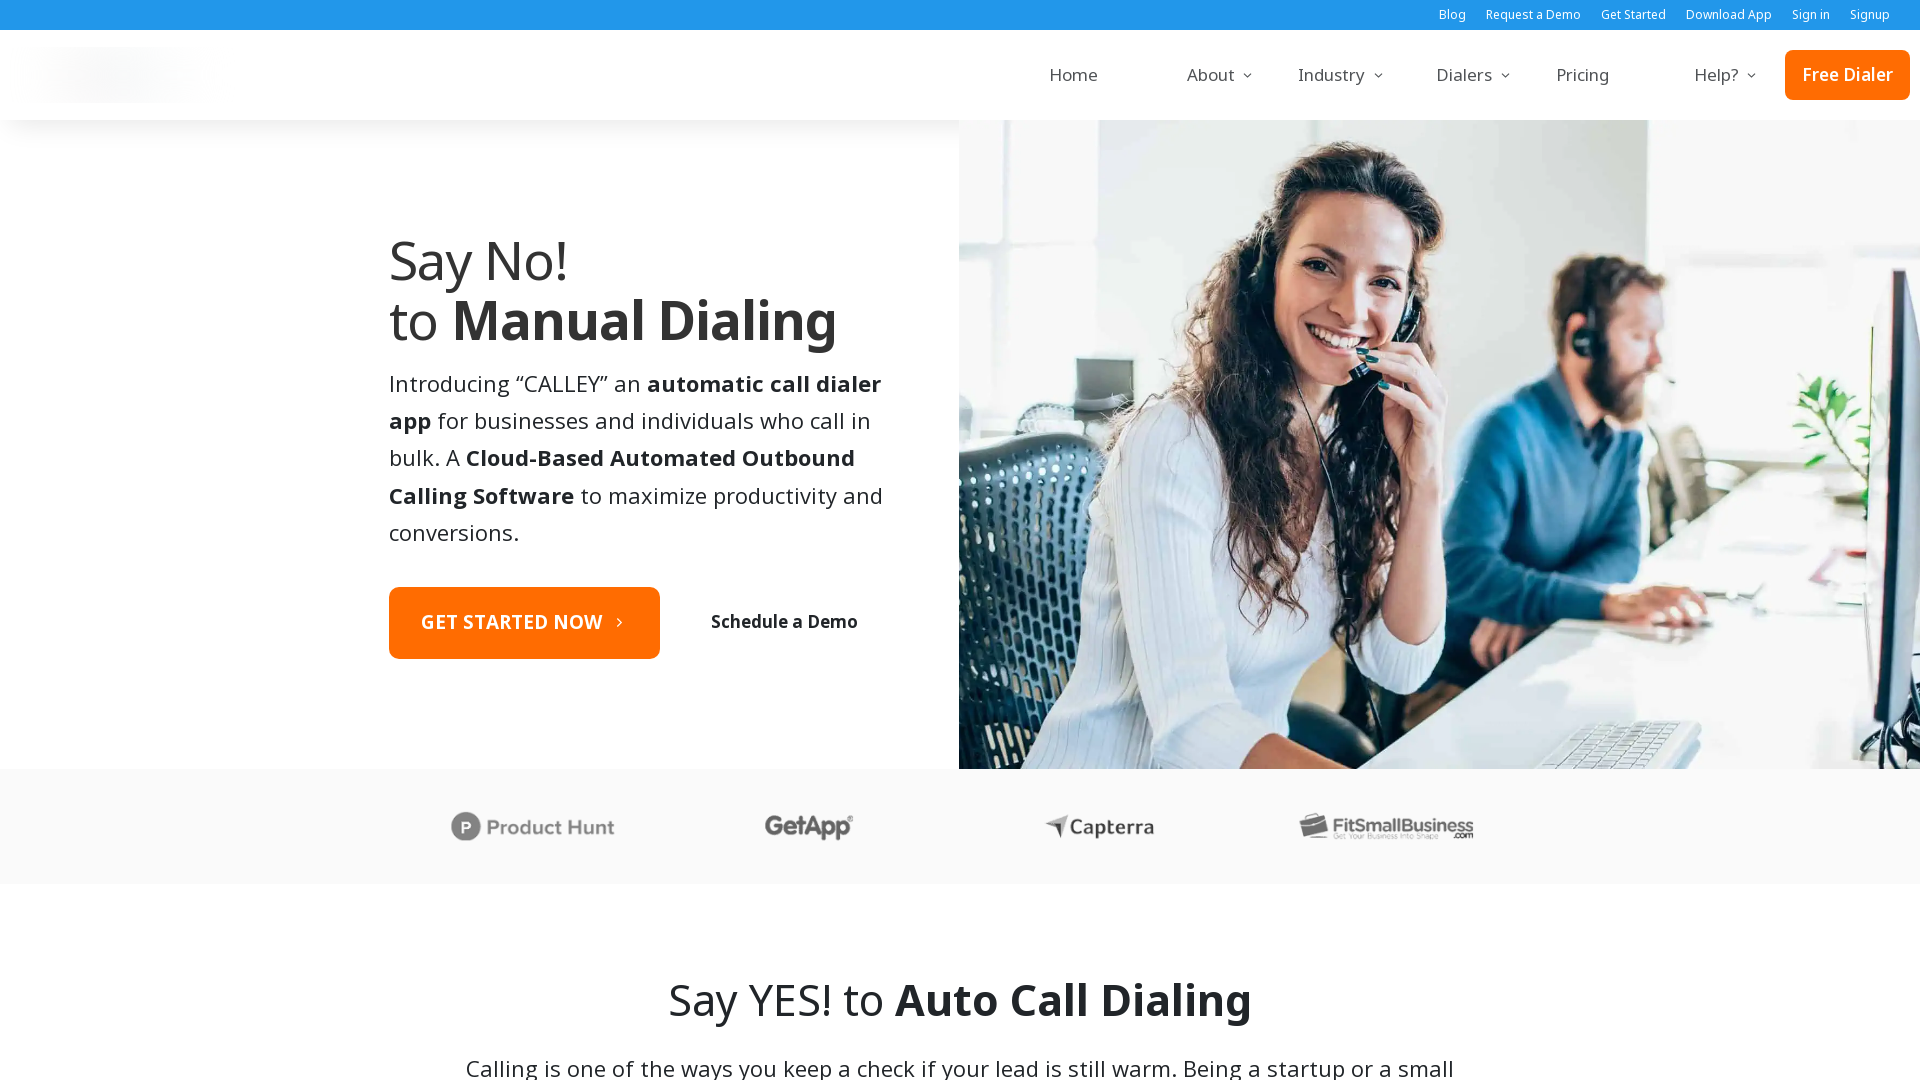

Navigated back to sitemap
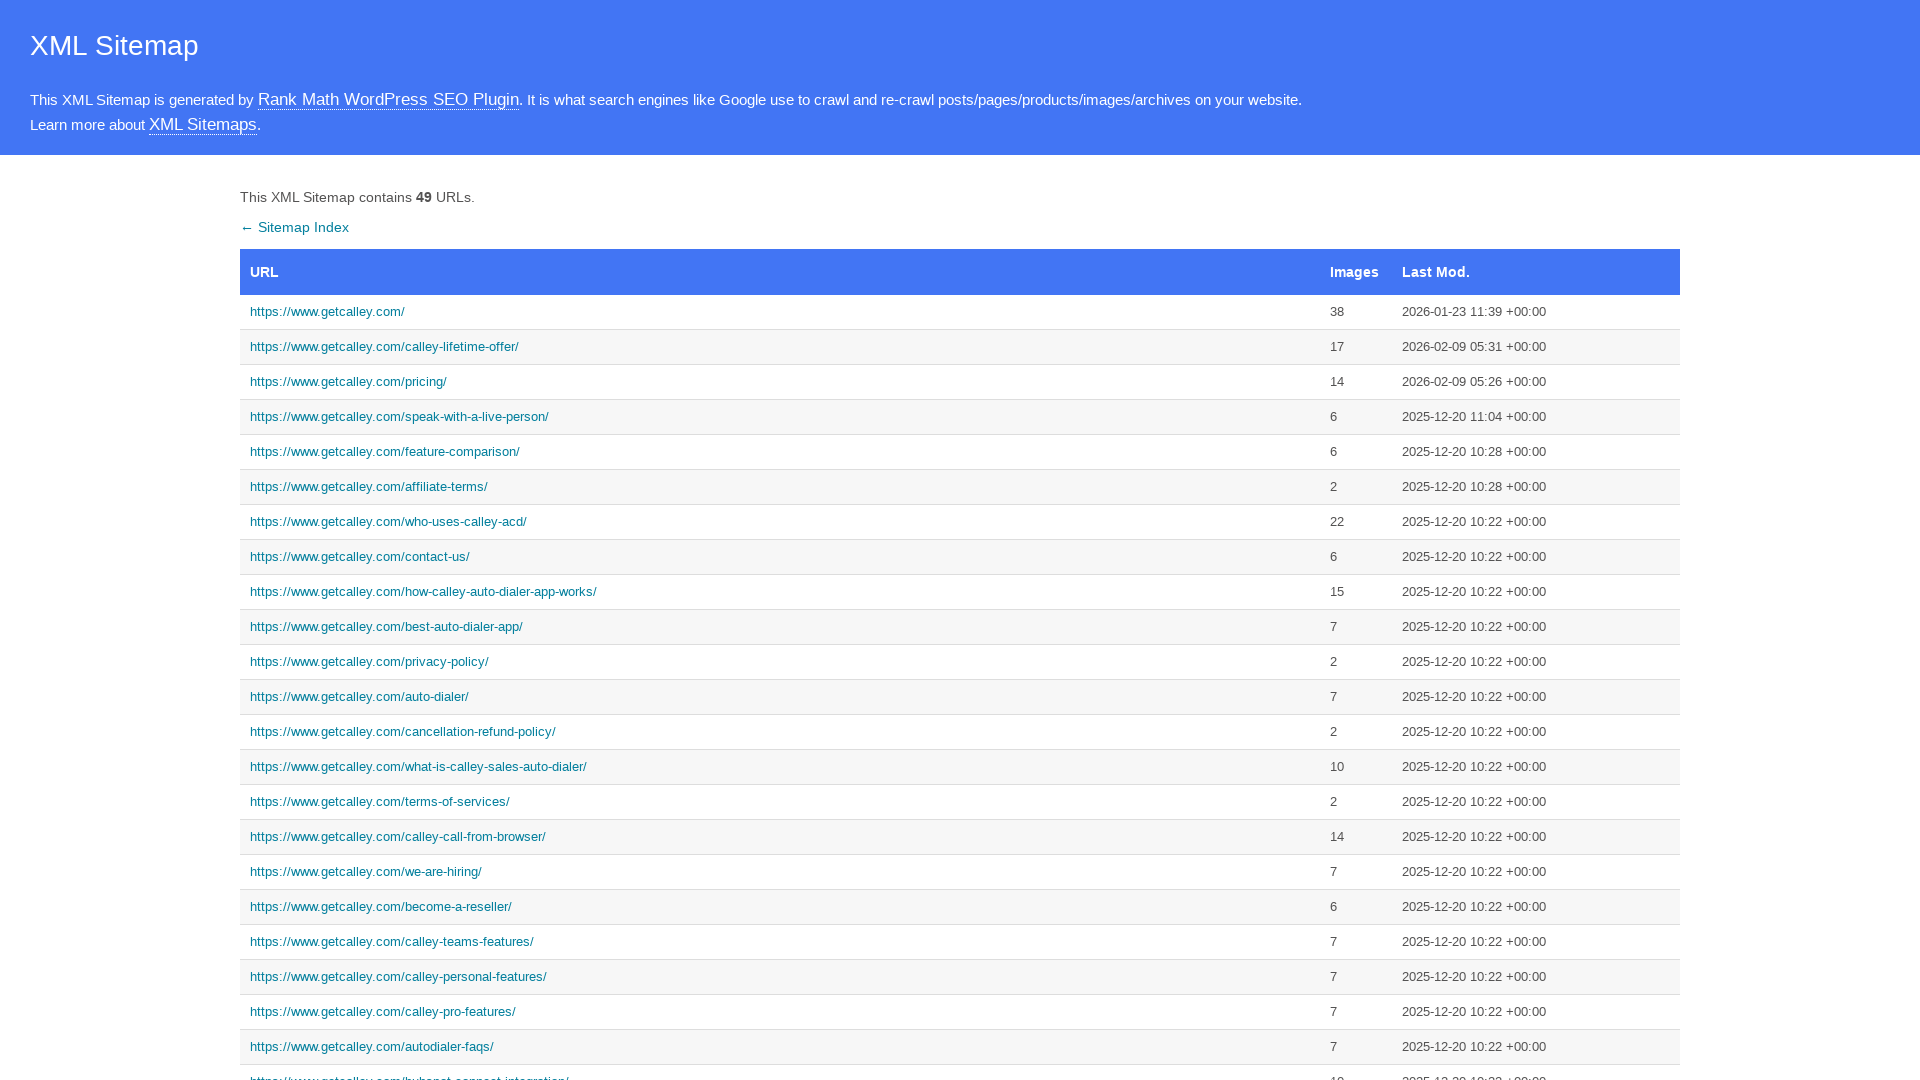

Sitemap page loaded
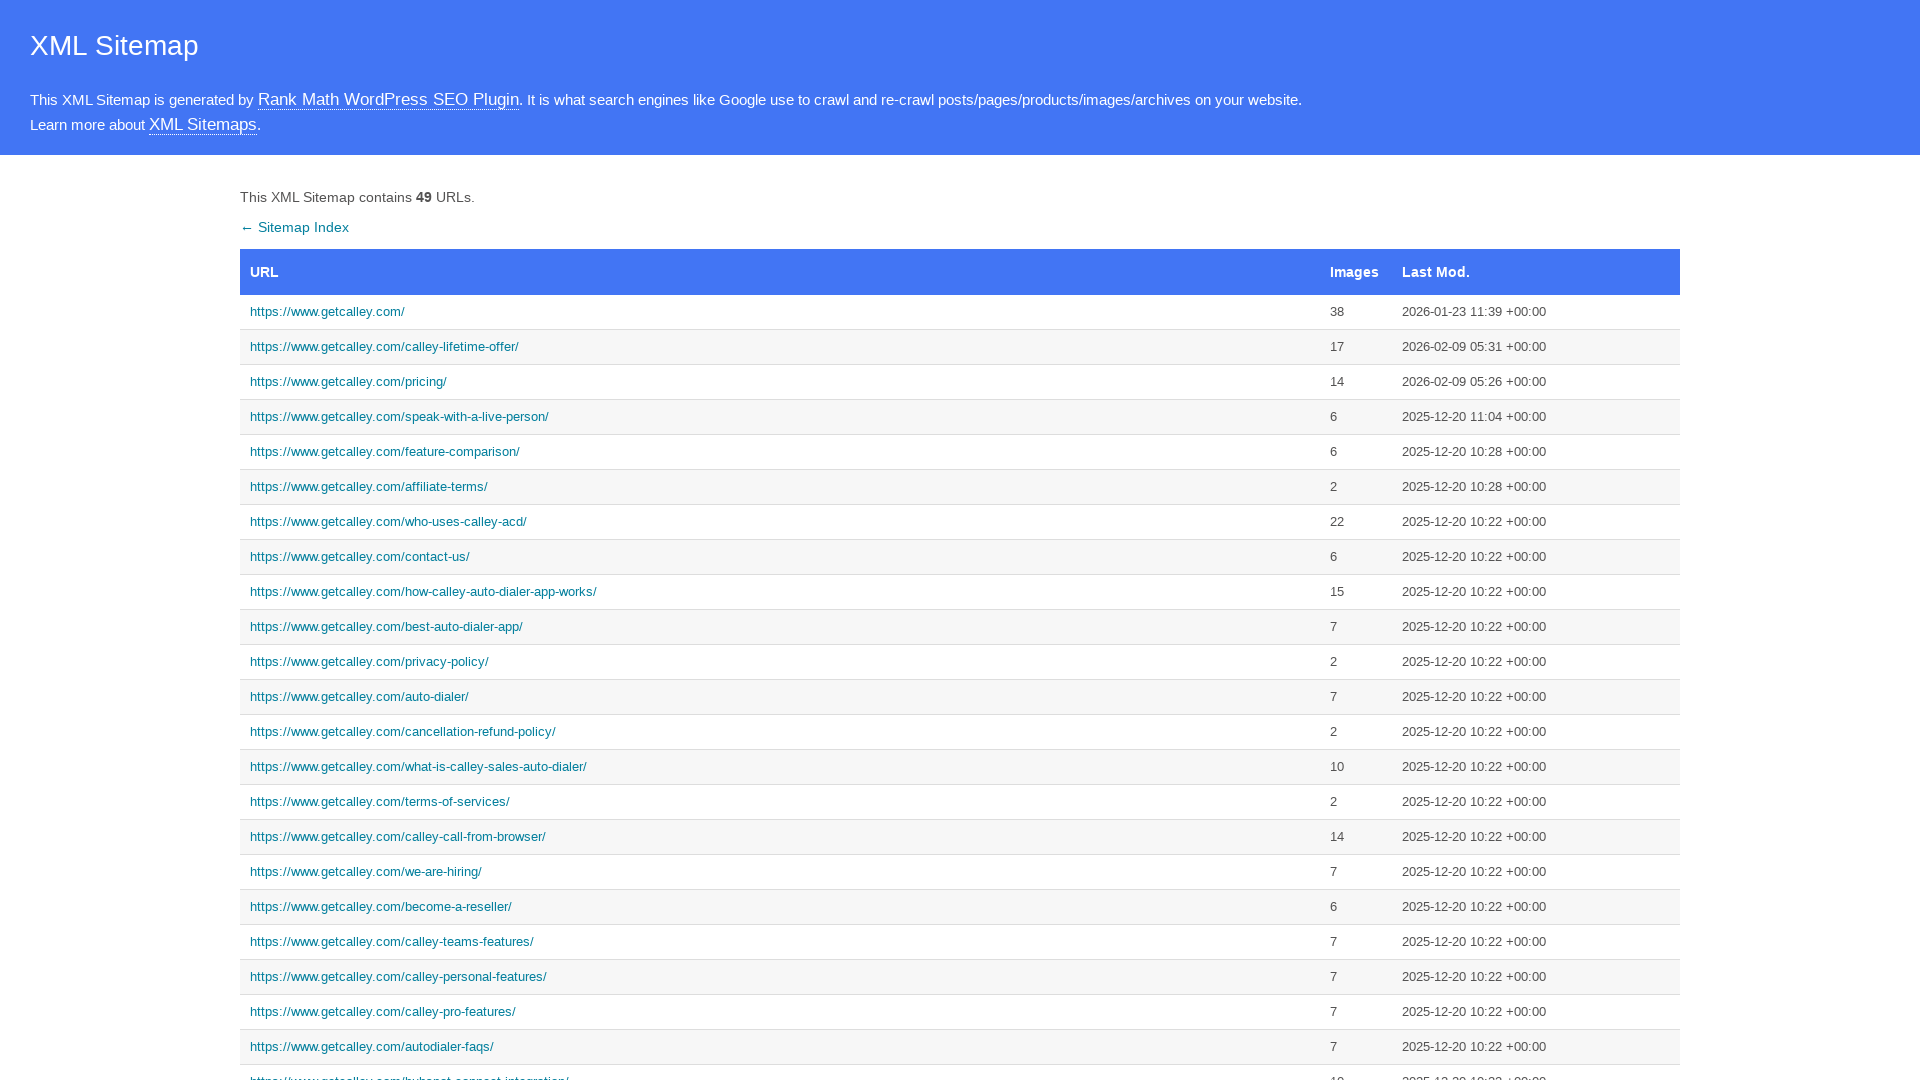

Clicked 'call from browser' page link from sitemap at (780, 837) on xpath=//a[text()='https://www.getcalley.com/calley-call-from-browser/']
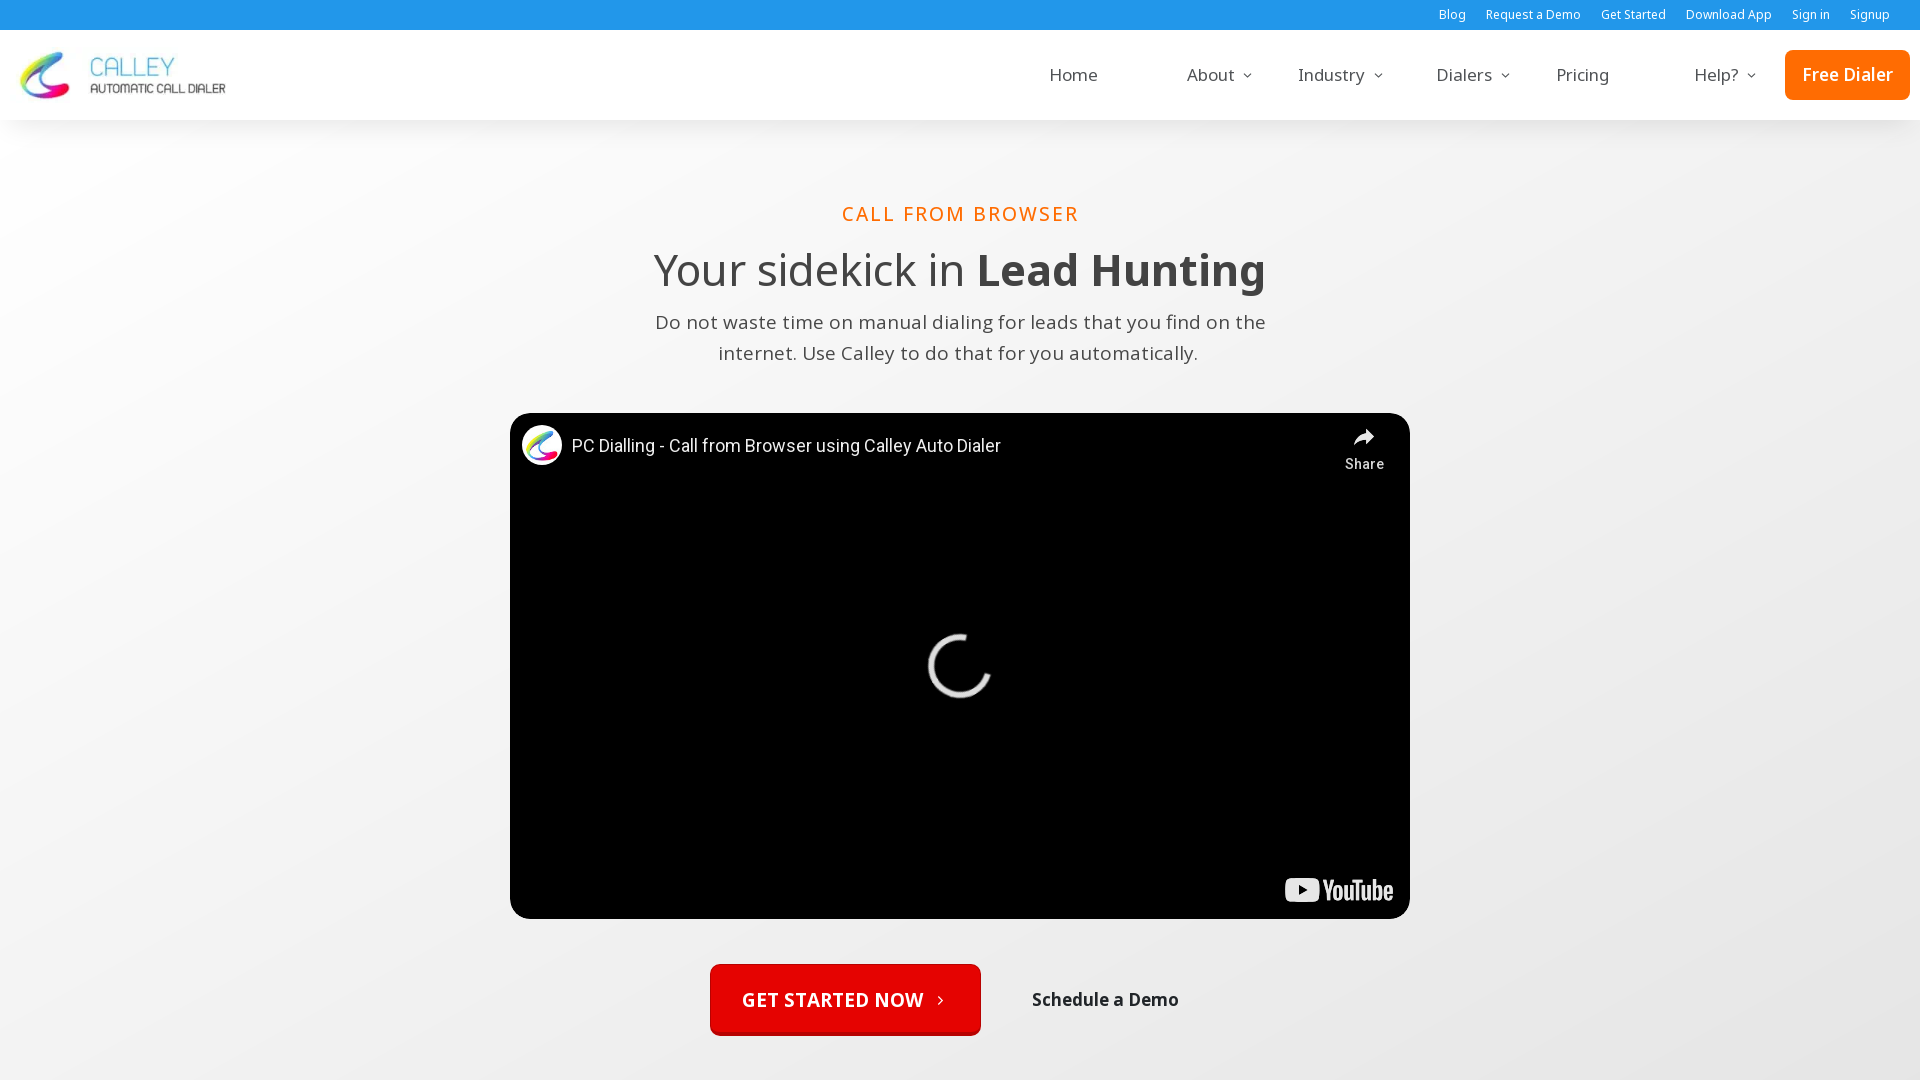

Call from browser page loaded
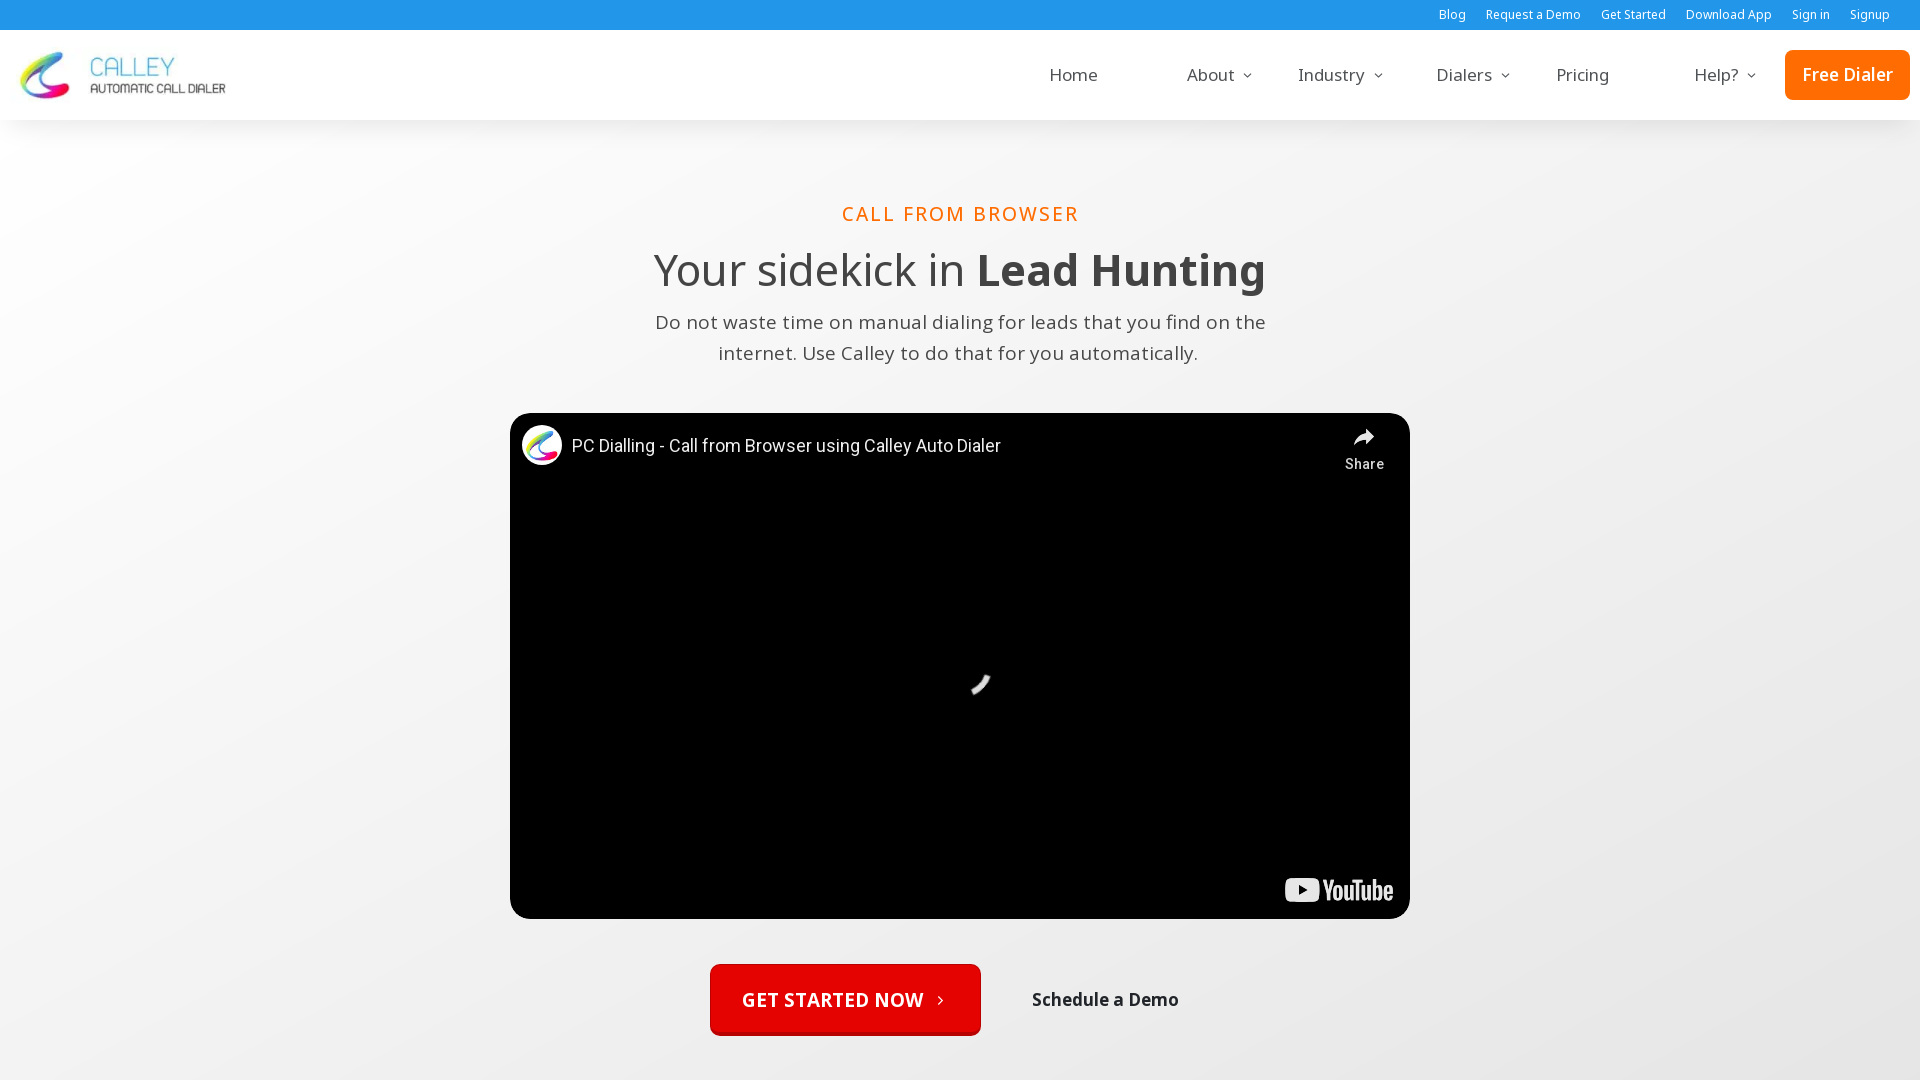

Navigated back to sitemap
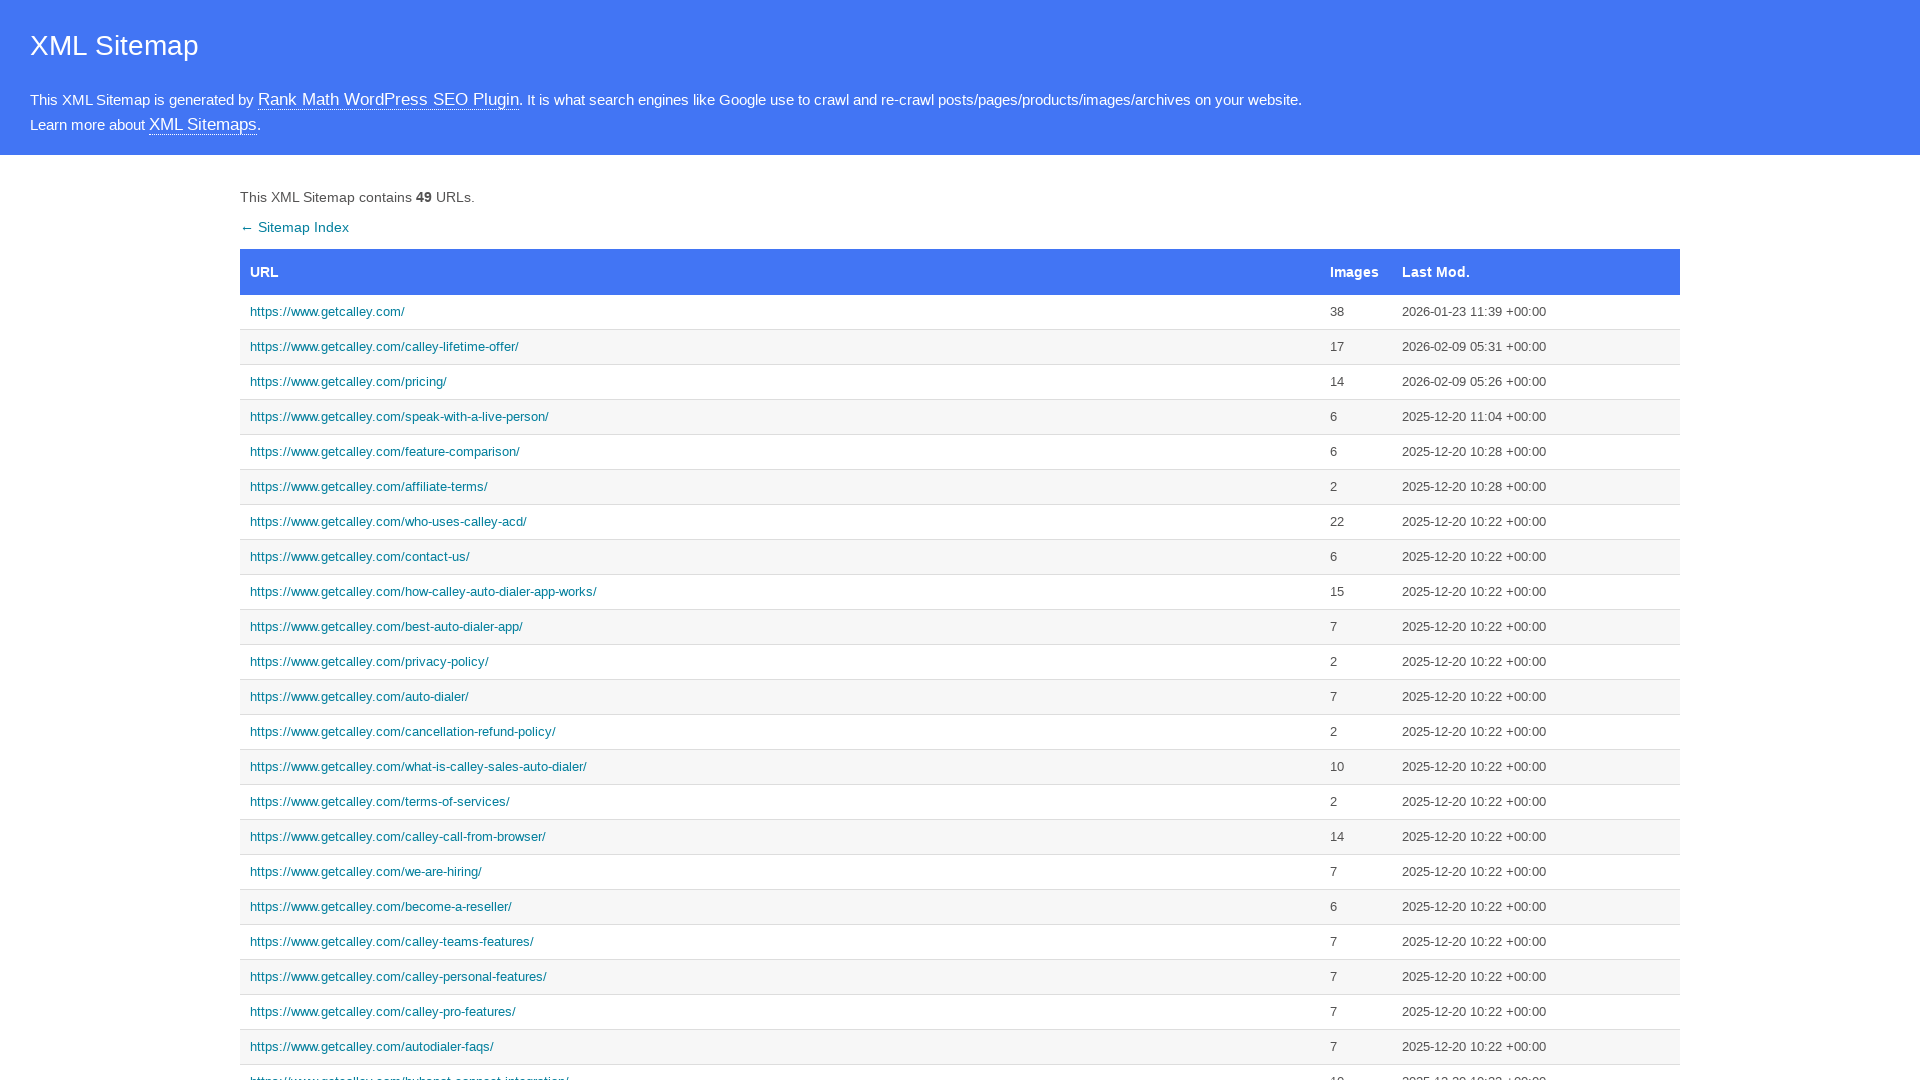

Sitemap page loaded
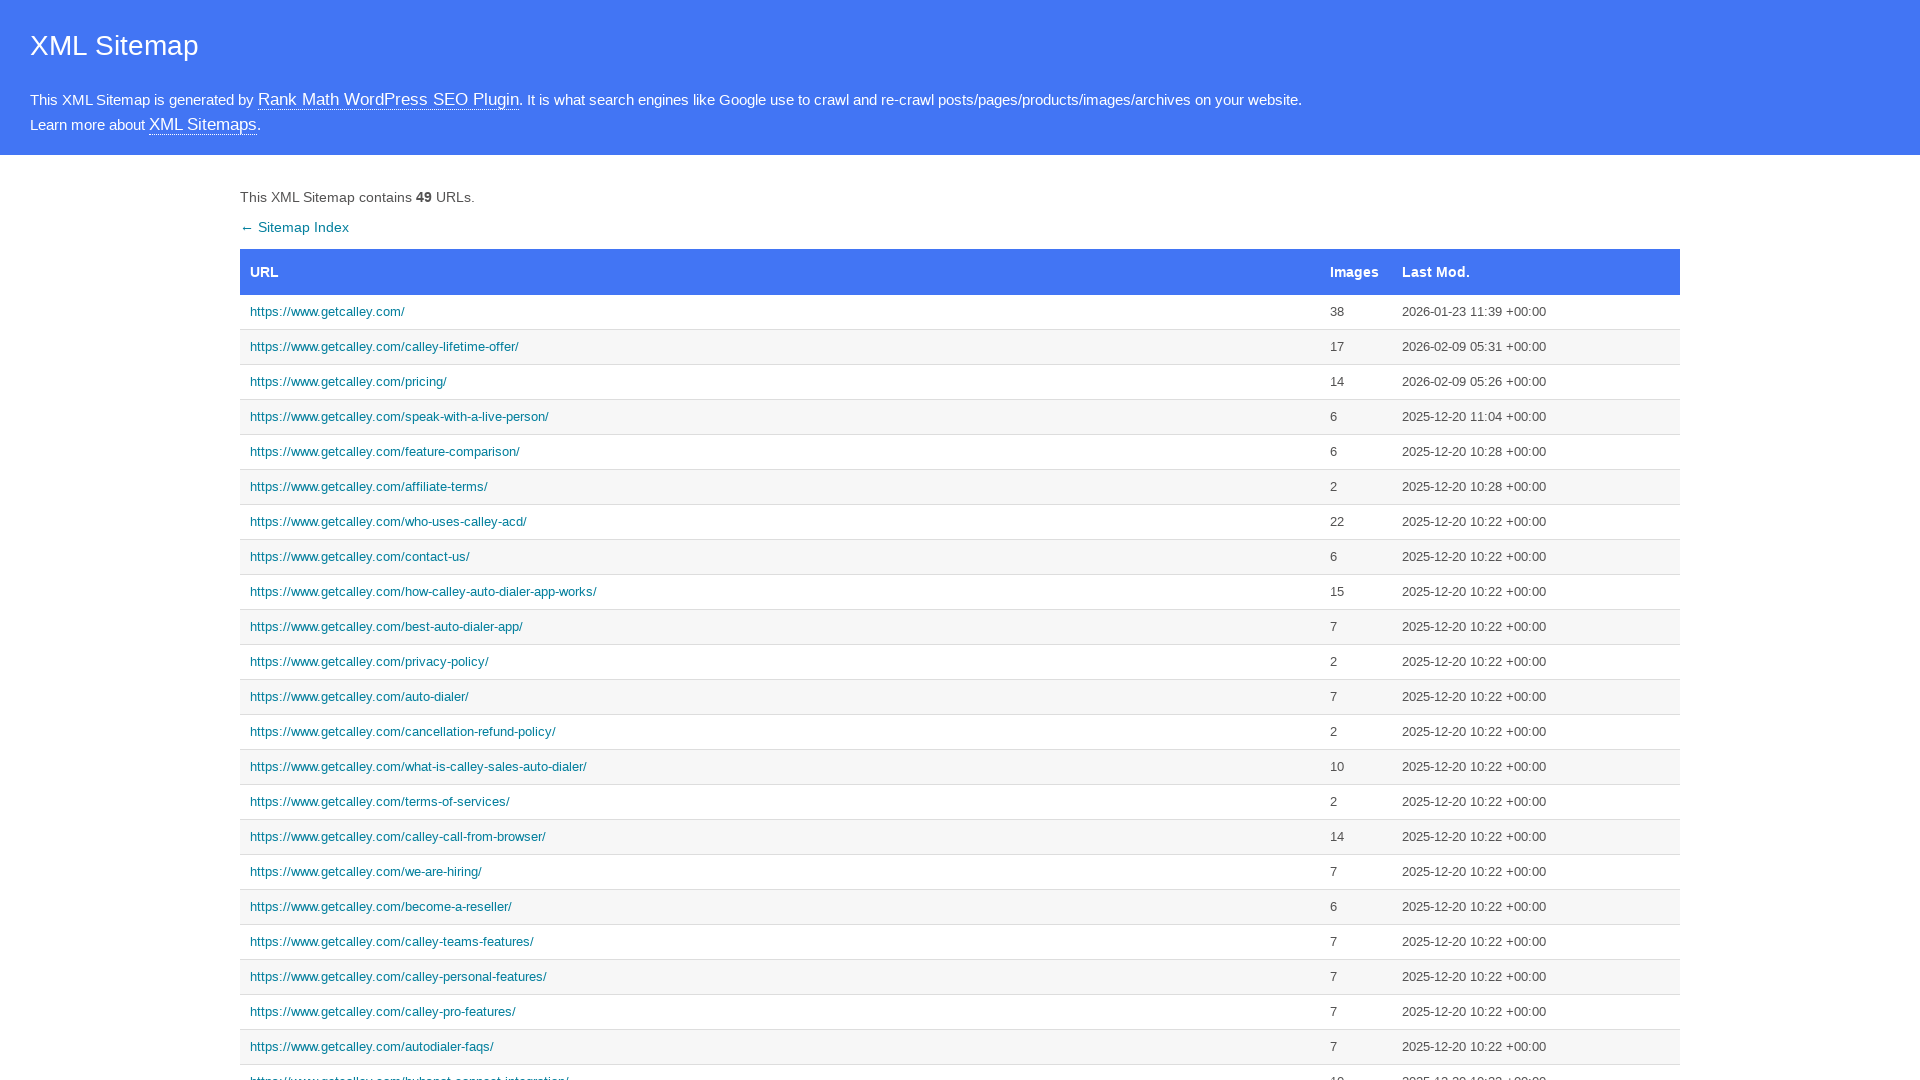

Clicked 'pro features' page link from sitemap at (780, 1012) on xpath=//a[text()='https://www.getcalley.com/calley-pro-features/']
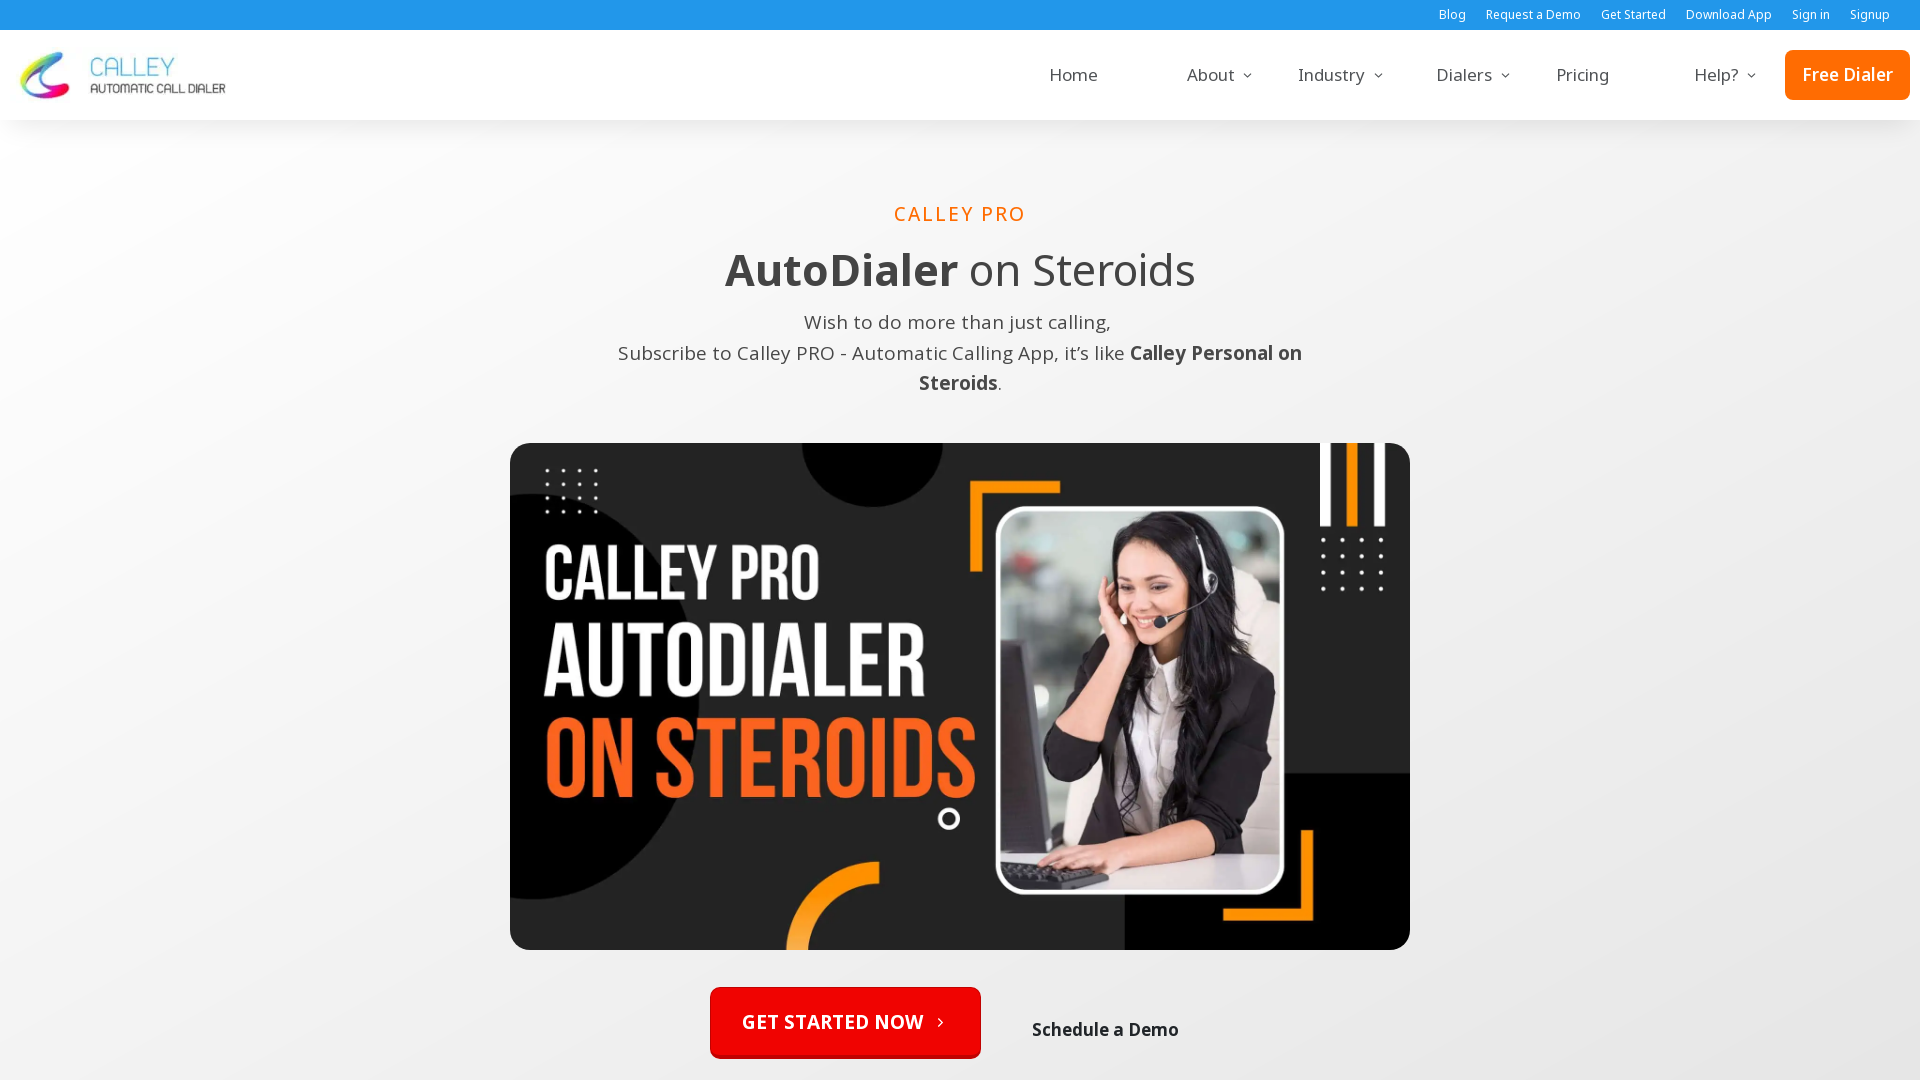

Pro features page loaded
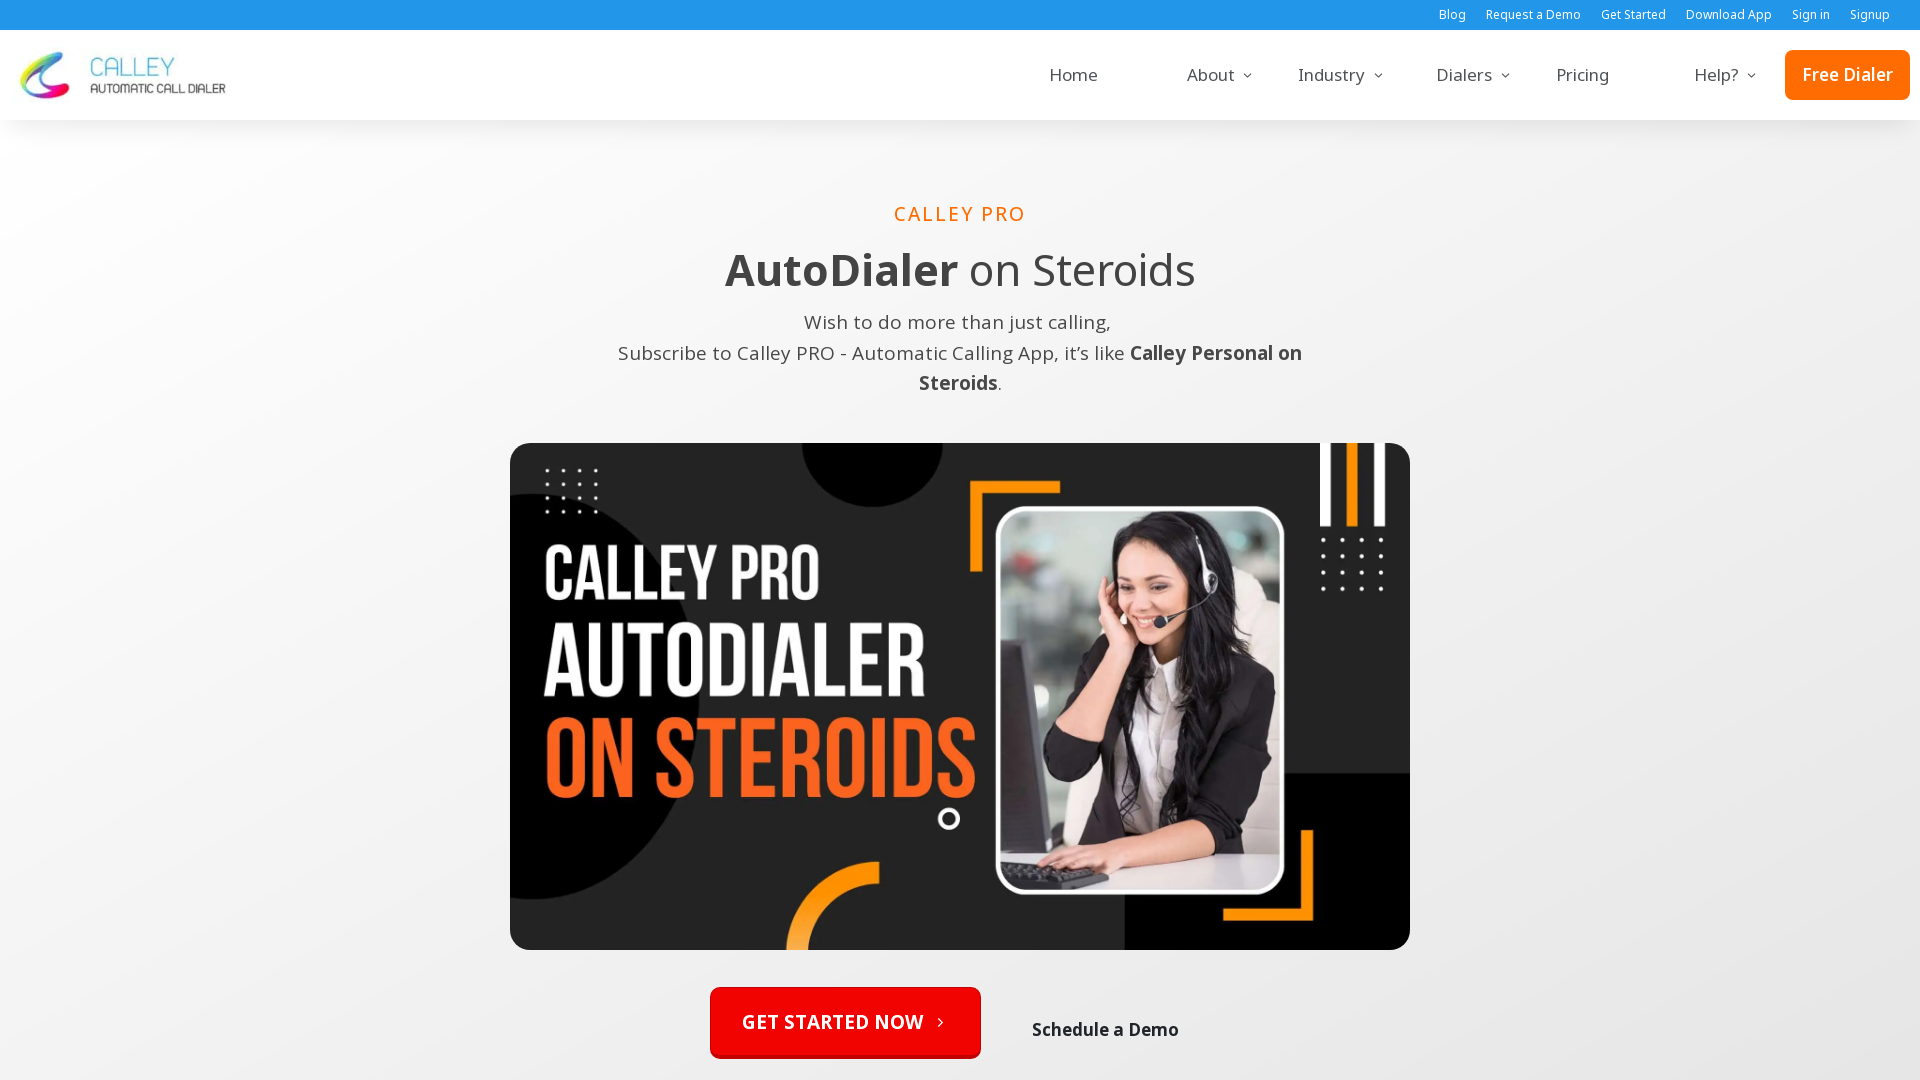

Navigated back to sitemap
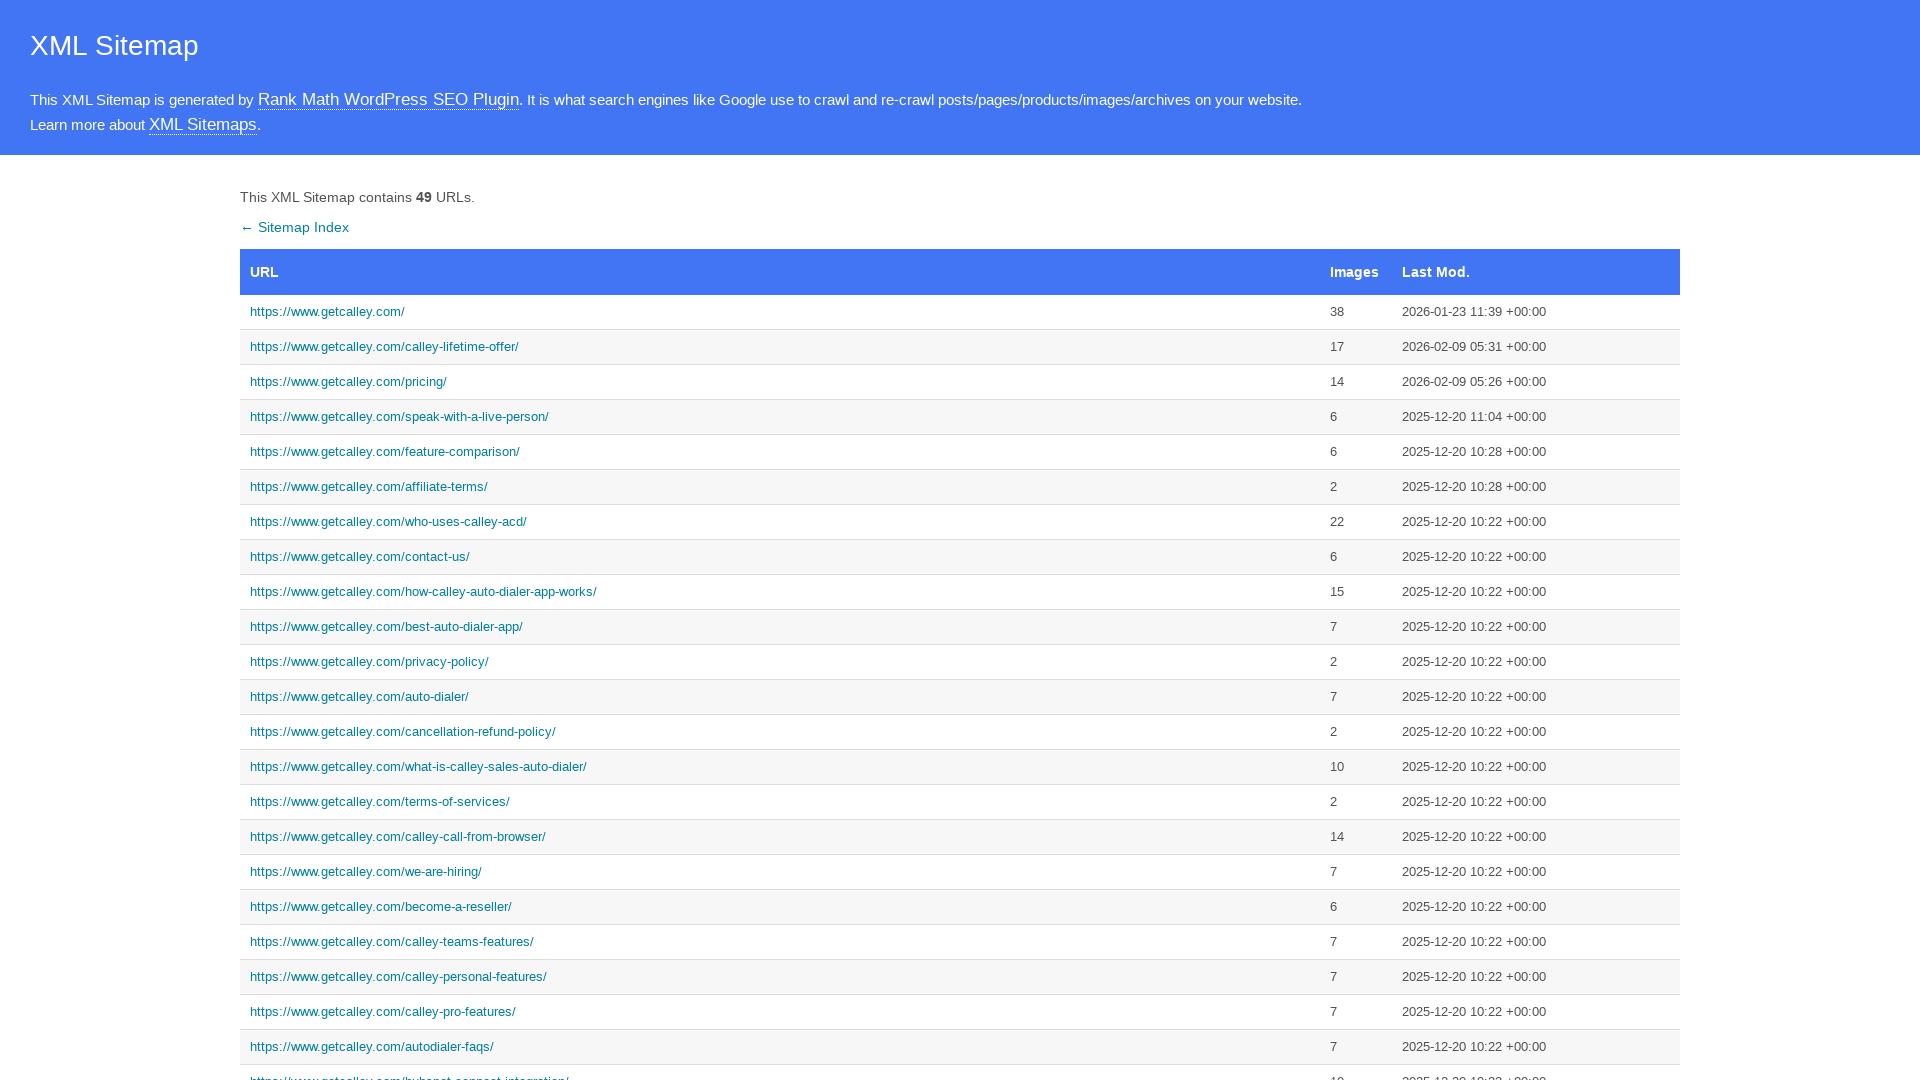

Sitemap page loaded
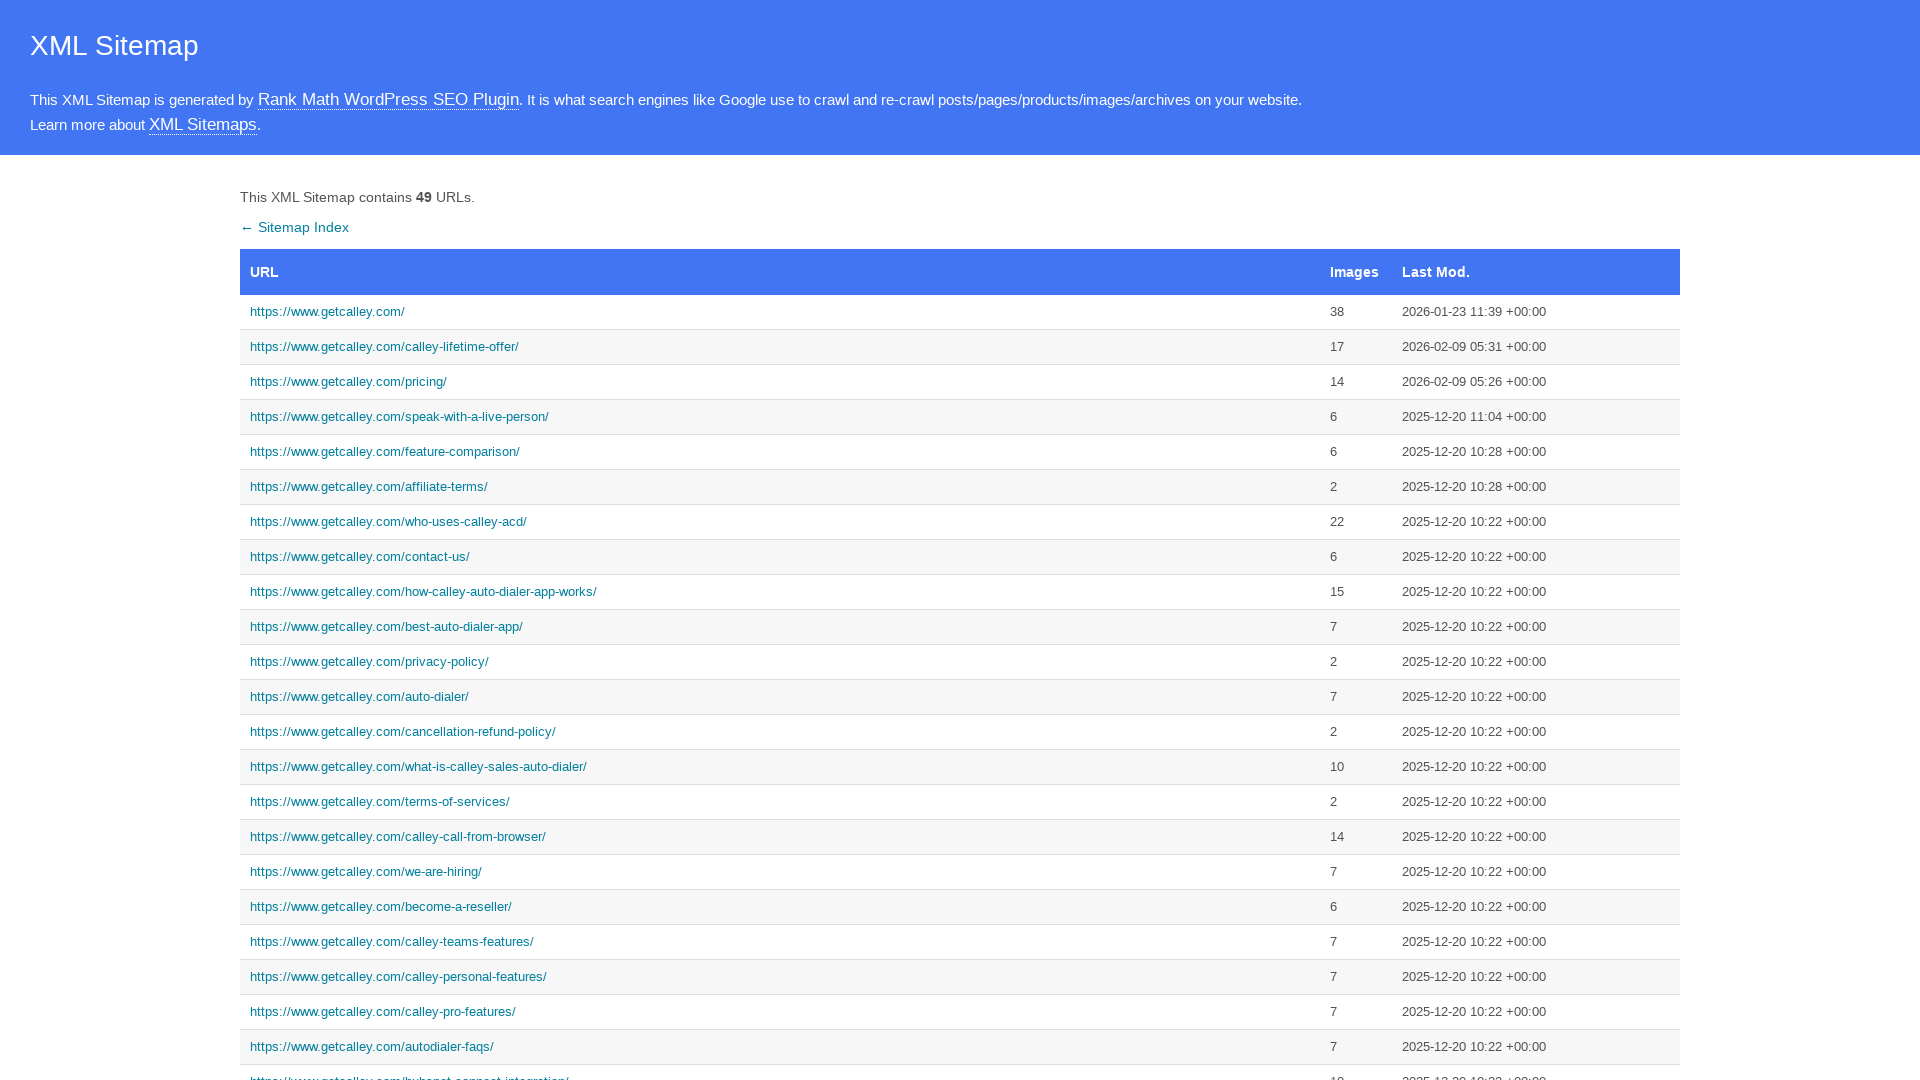

Clicked 'best auto dialer app' page link from sitemap at (780, 627) on xpath=//a[text()='https://www.getcalley.com/best-auto-dialer-app/']
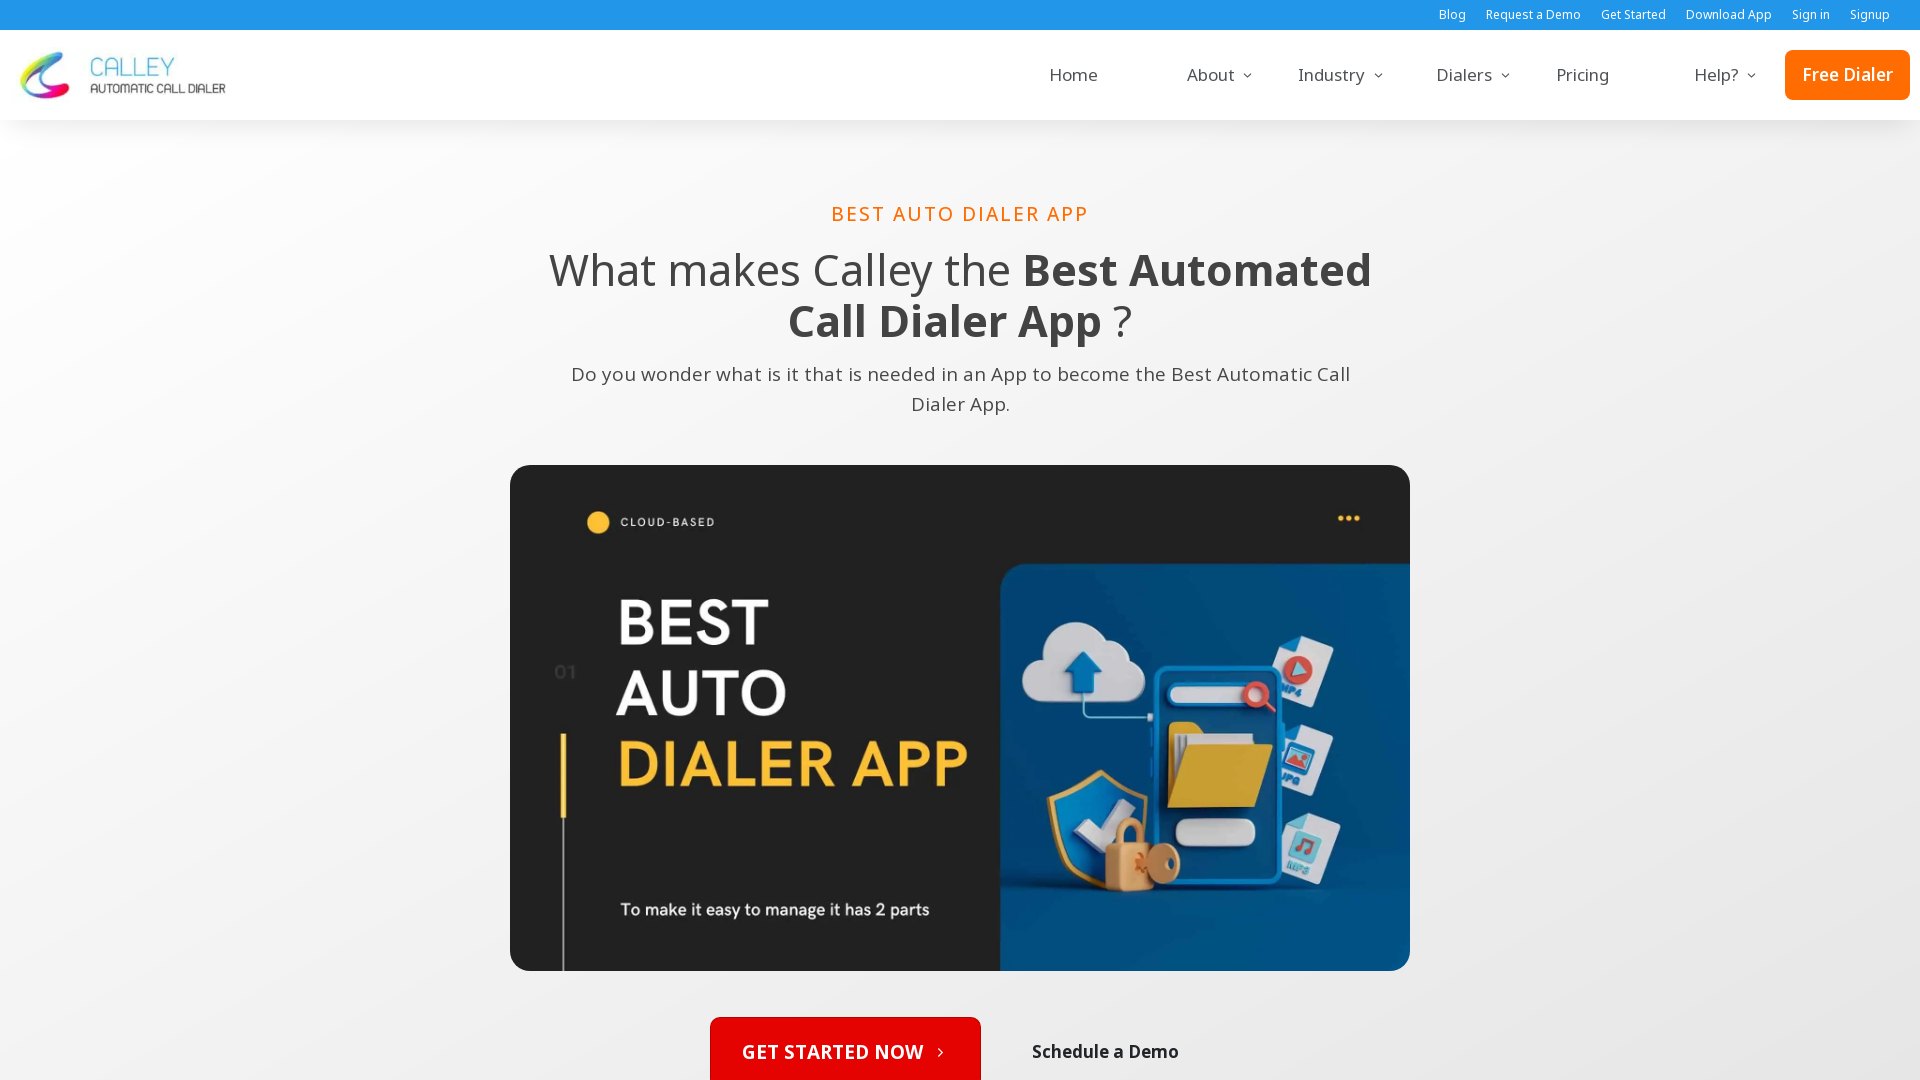

Best auto dialer app page loaded
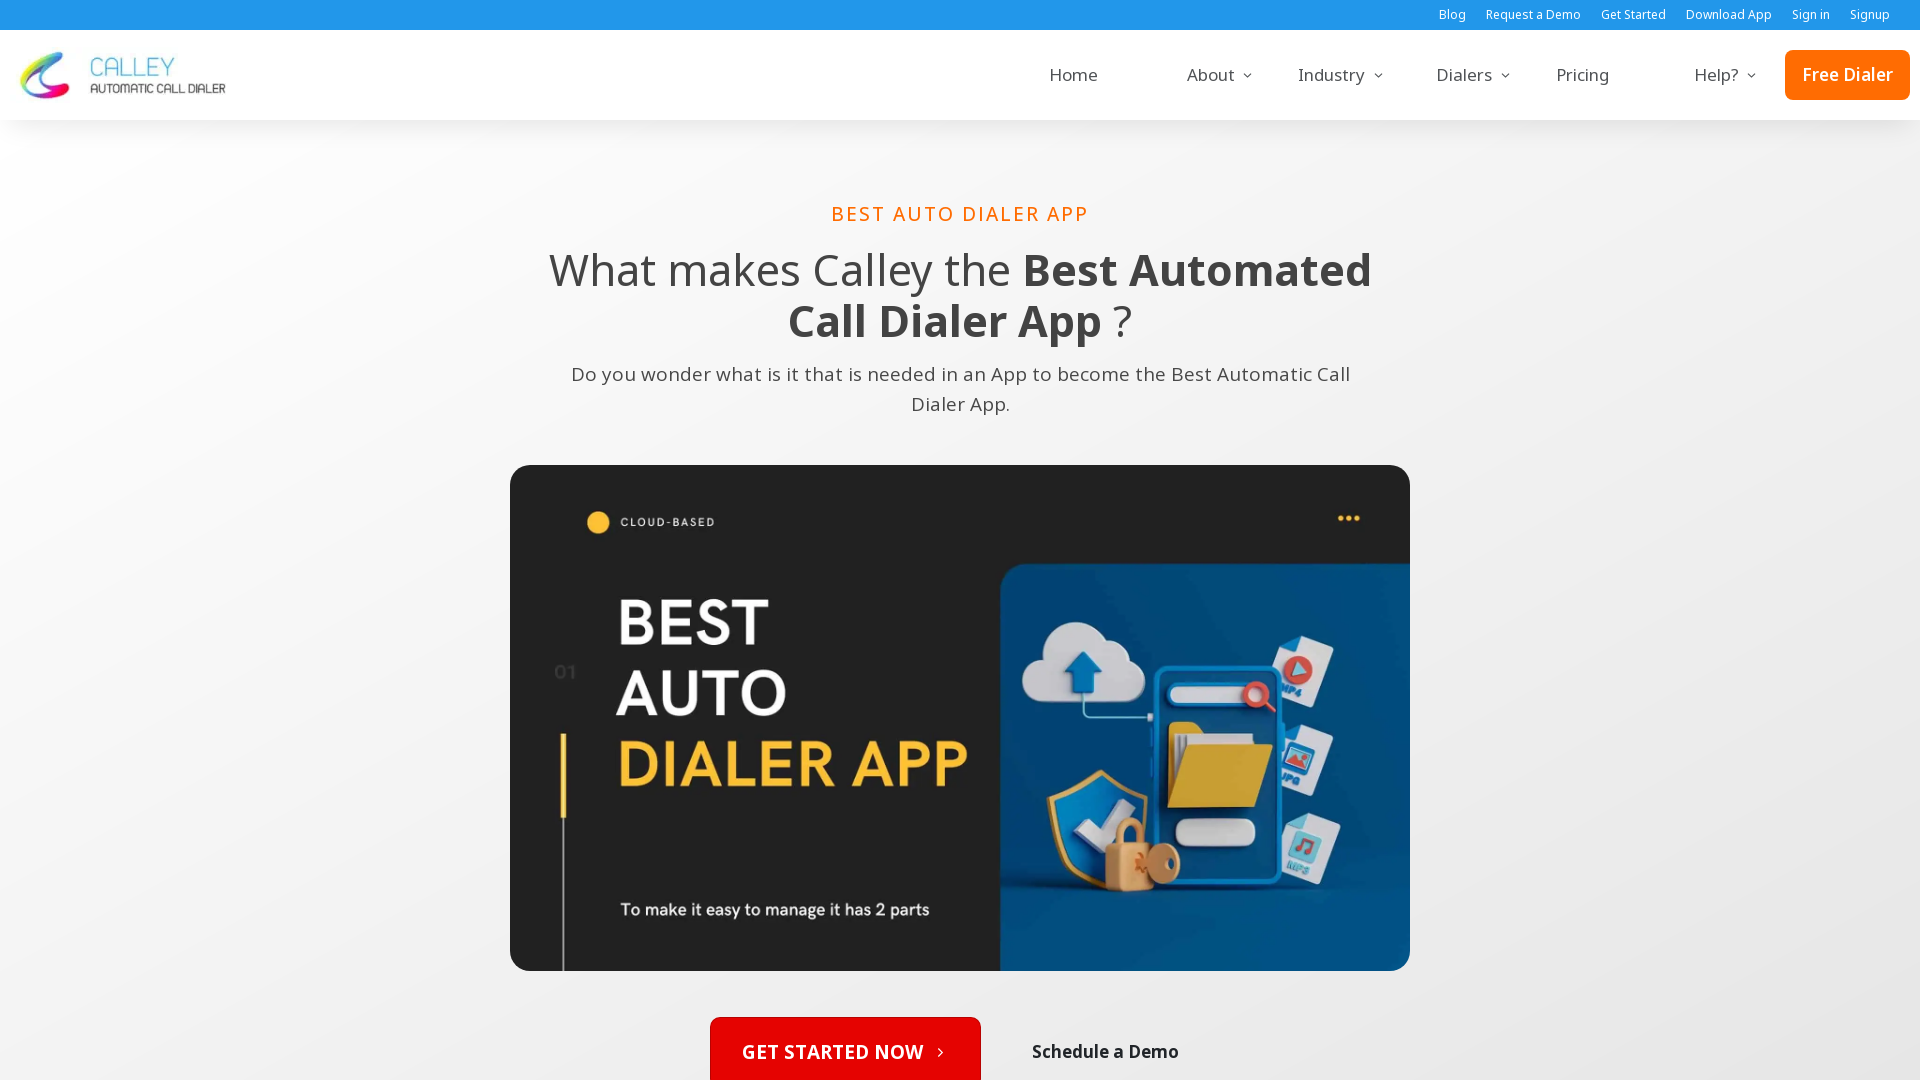

Navigated back to sitemap
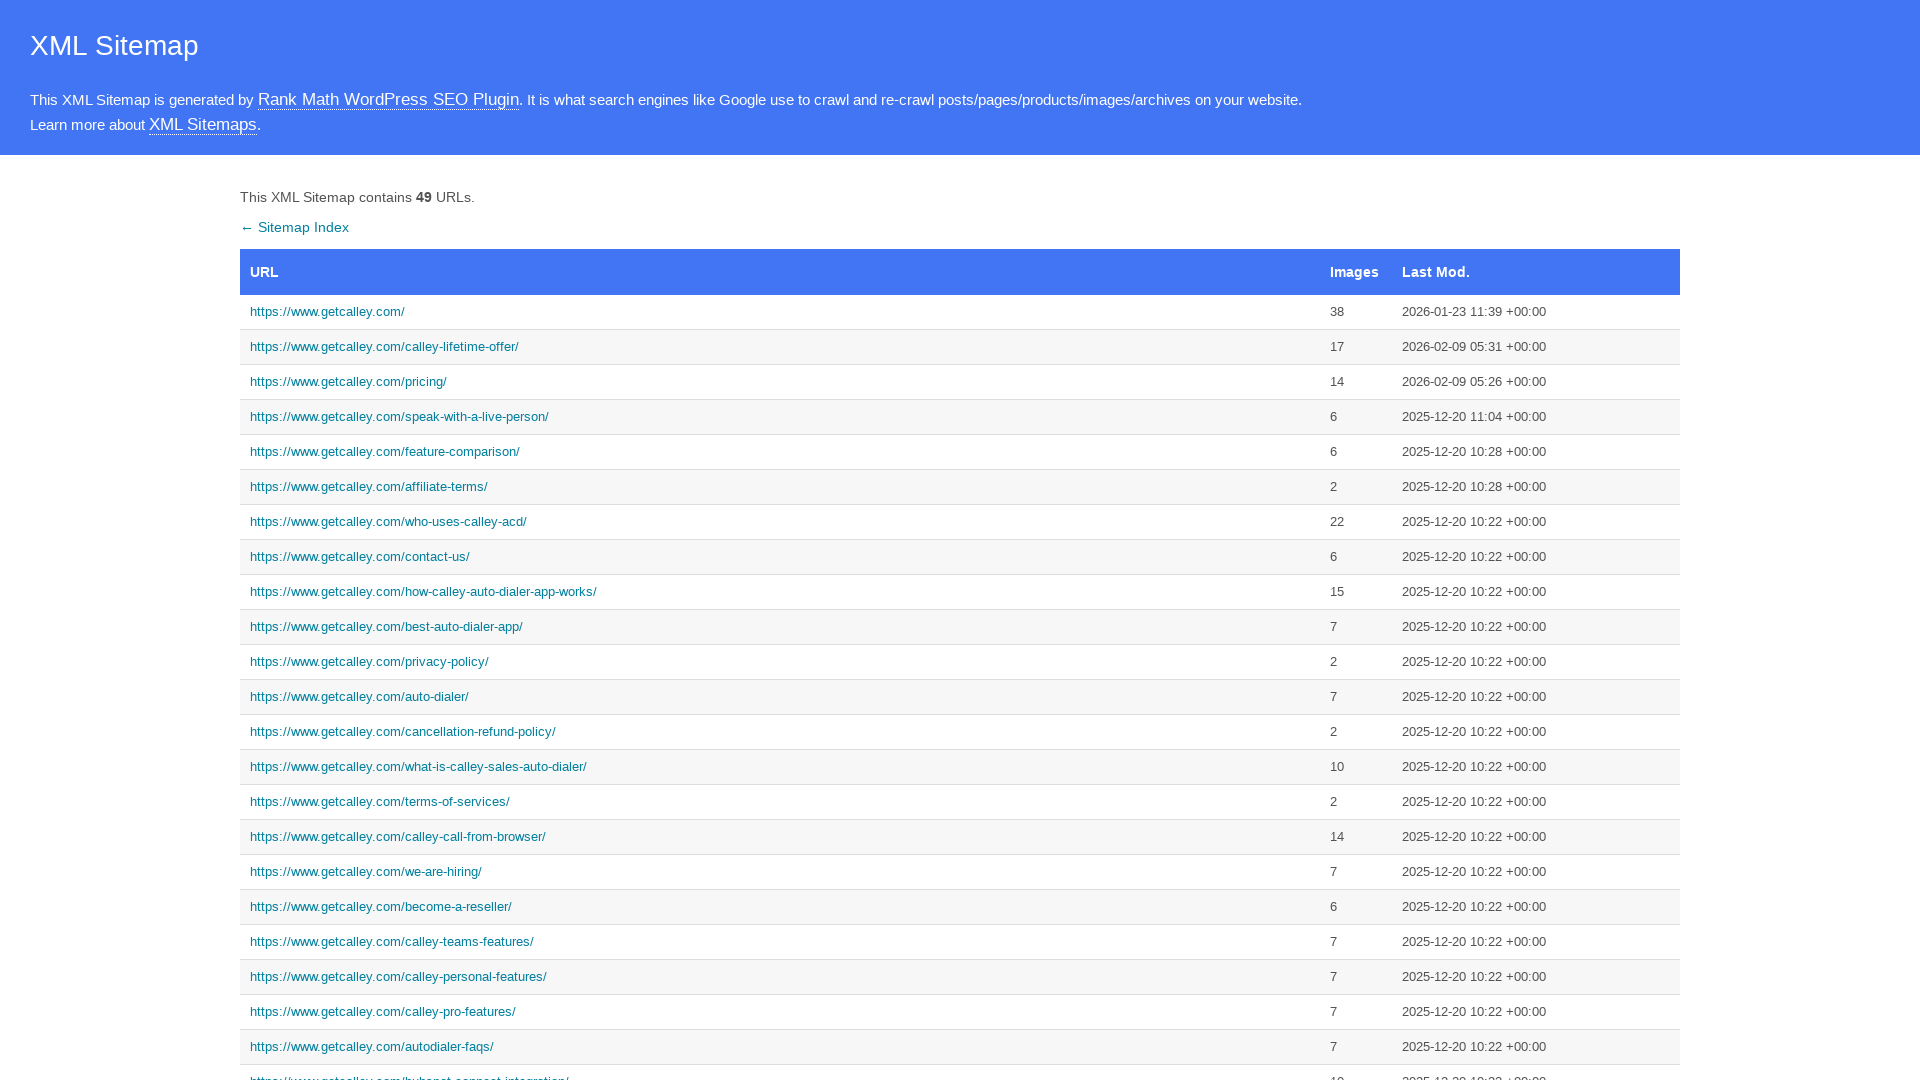

Sitemap page loaded
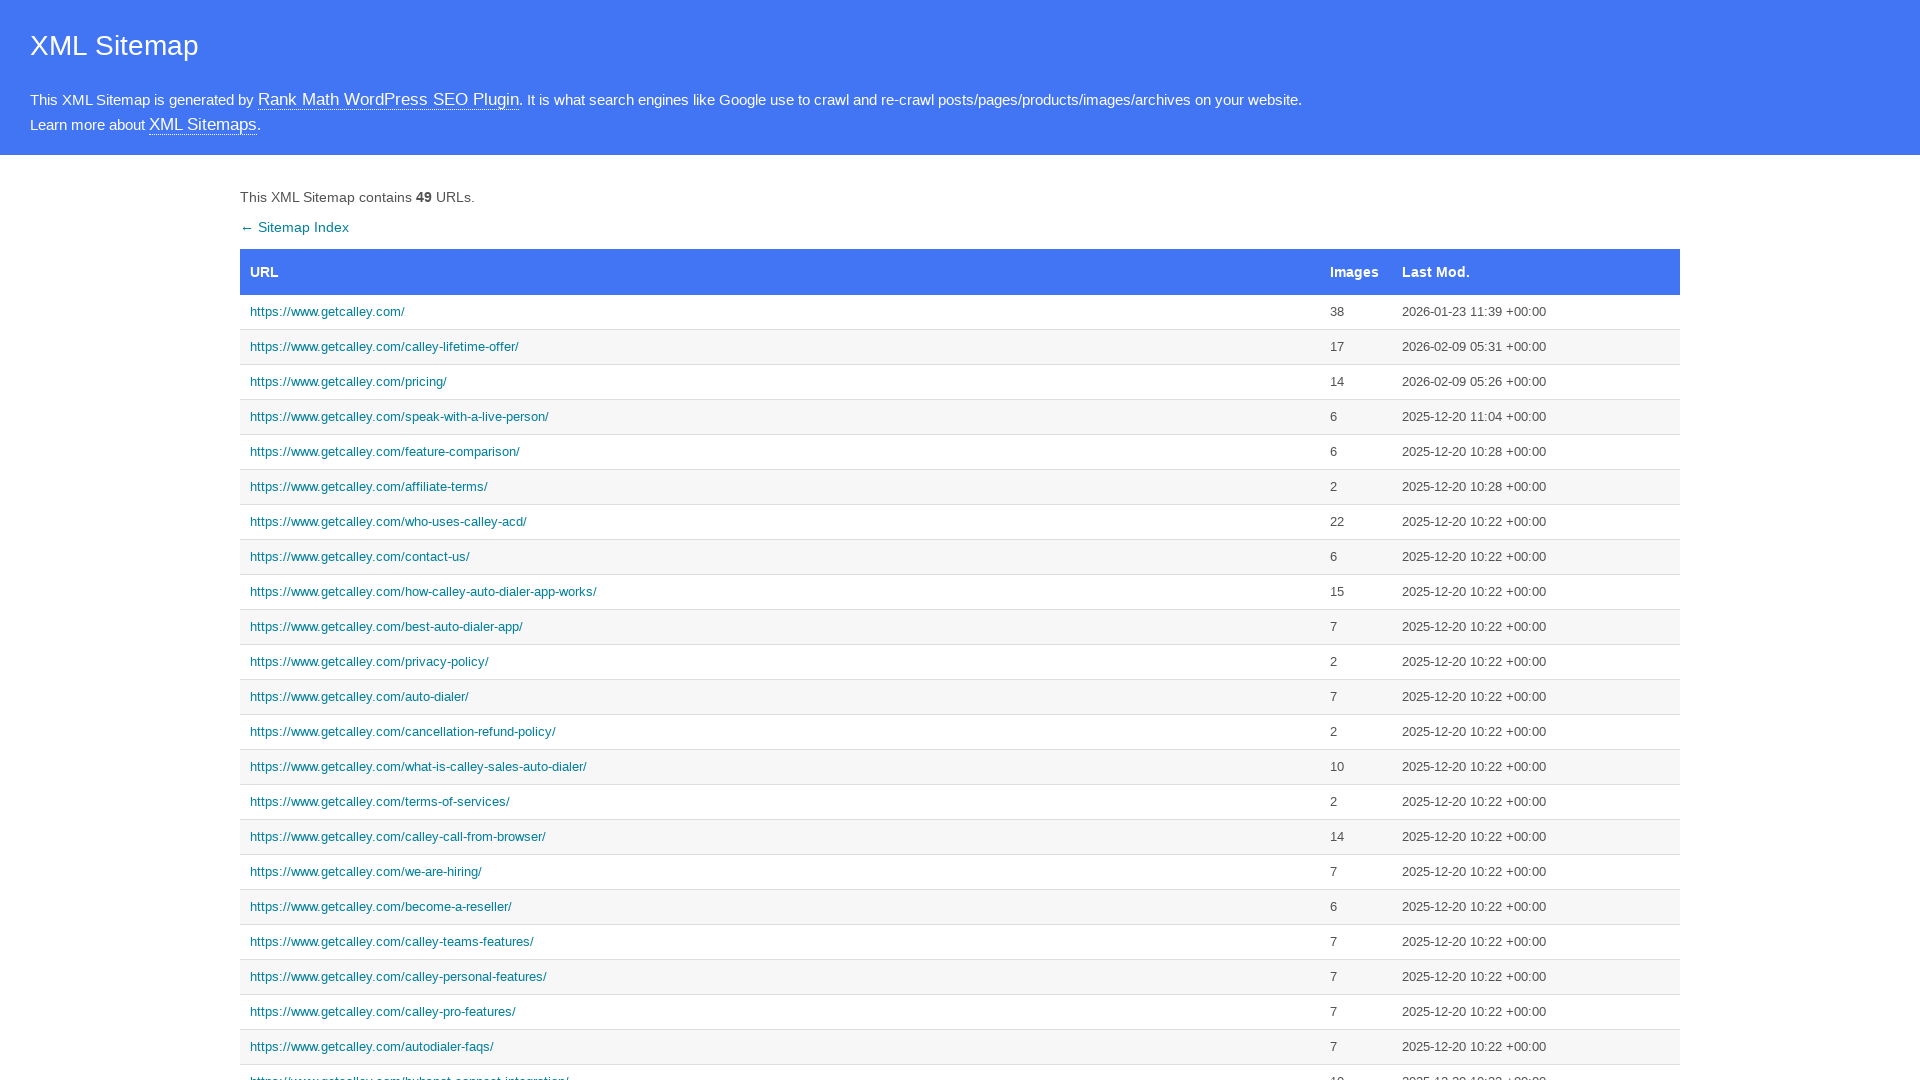

Clicked 'how calley works' page link from sitemap at (780, 592) on xpath=//a[text()='https://www.getcalley.com/how-calley-auto-dialer-app-works/']
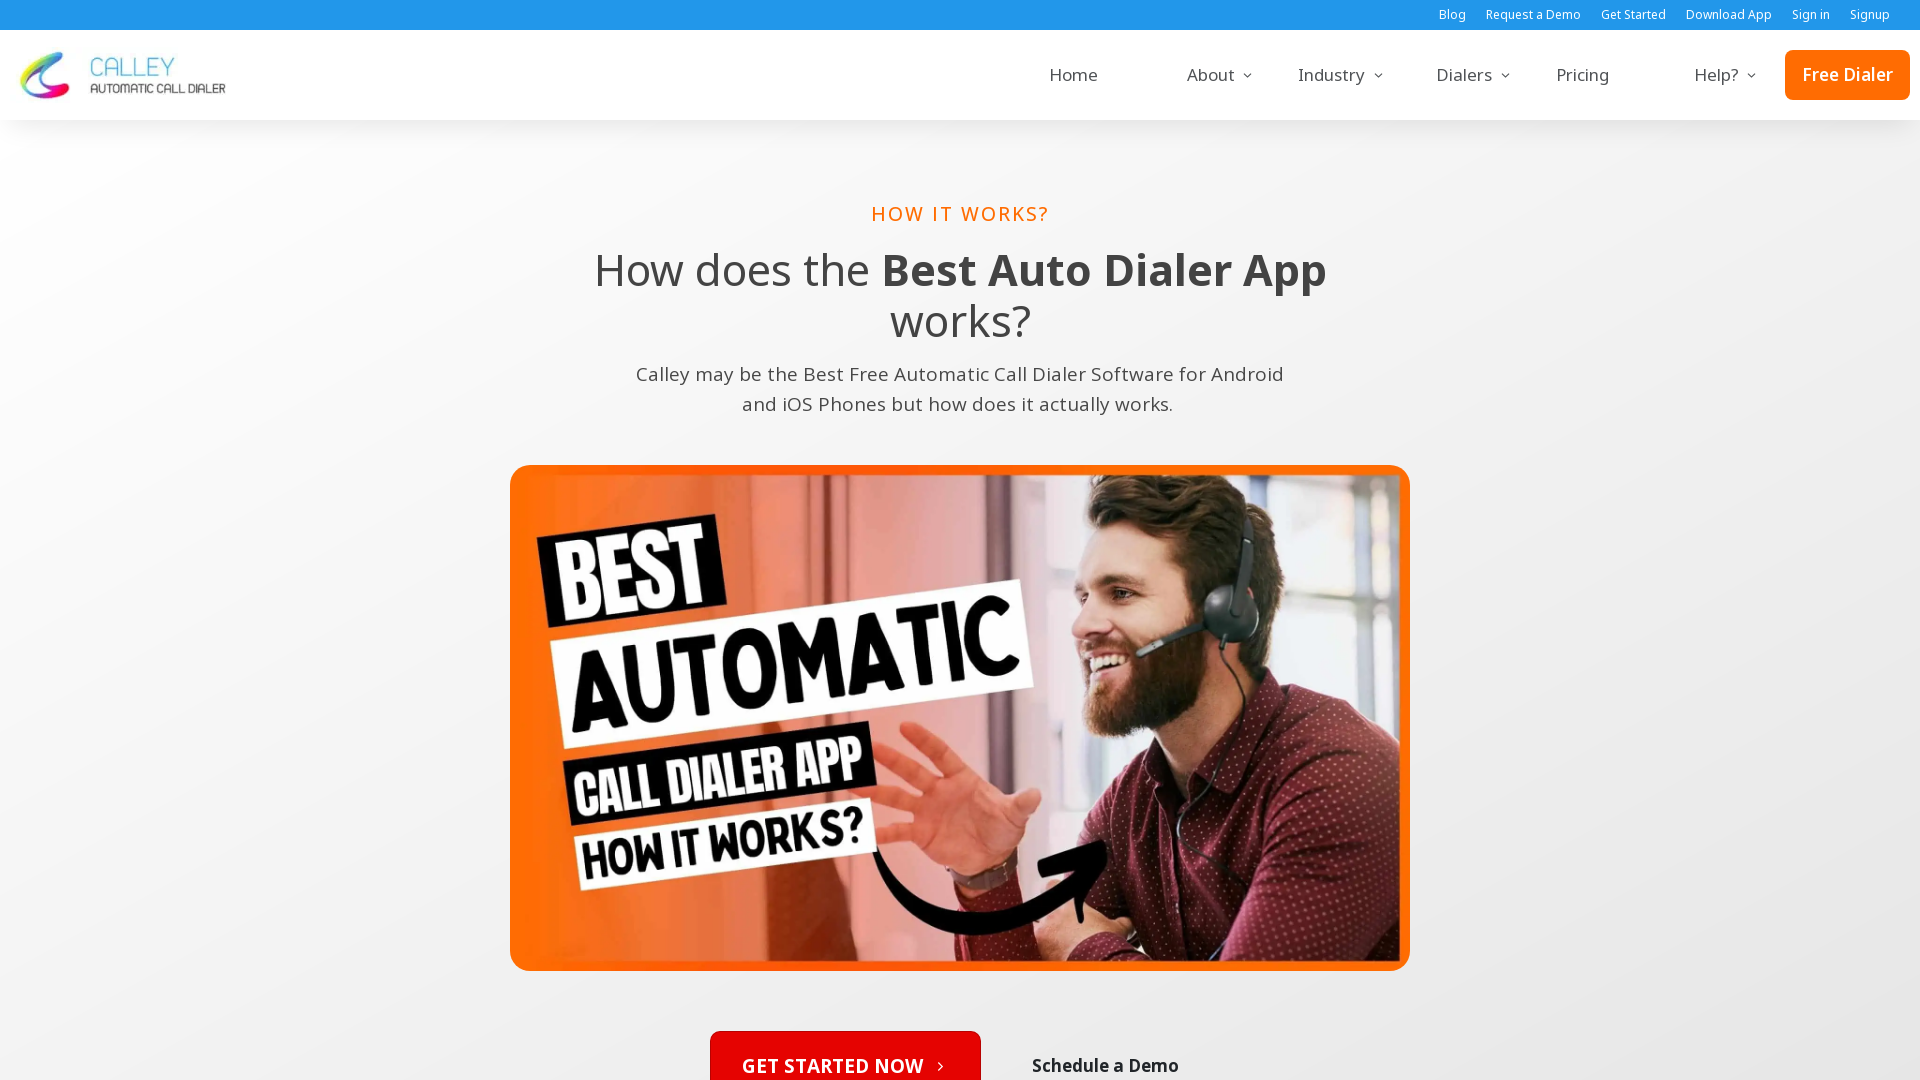

How calley works page loaded
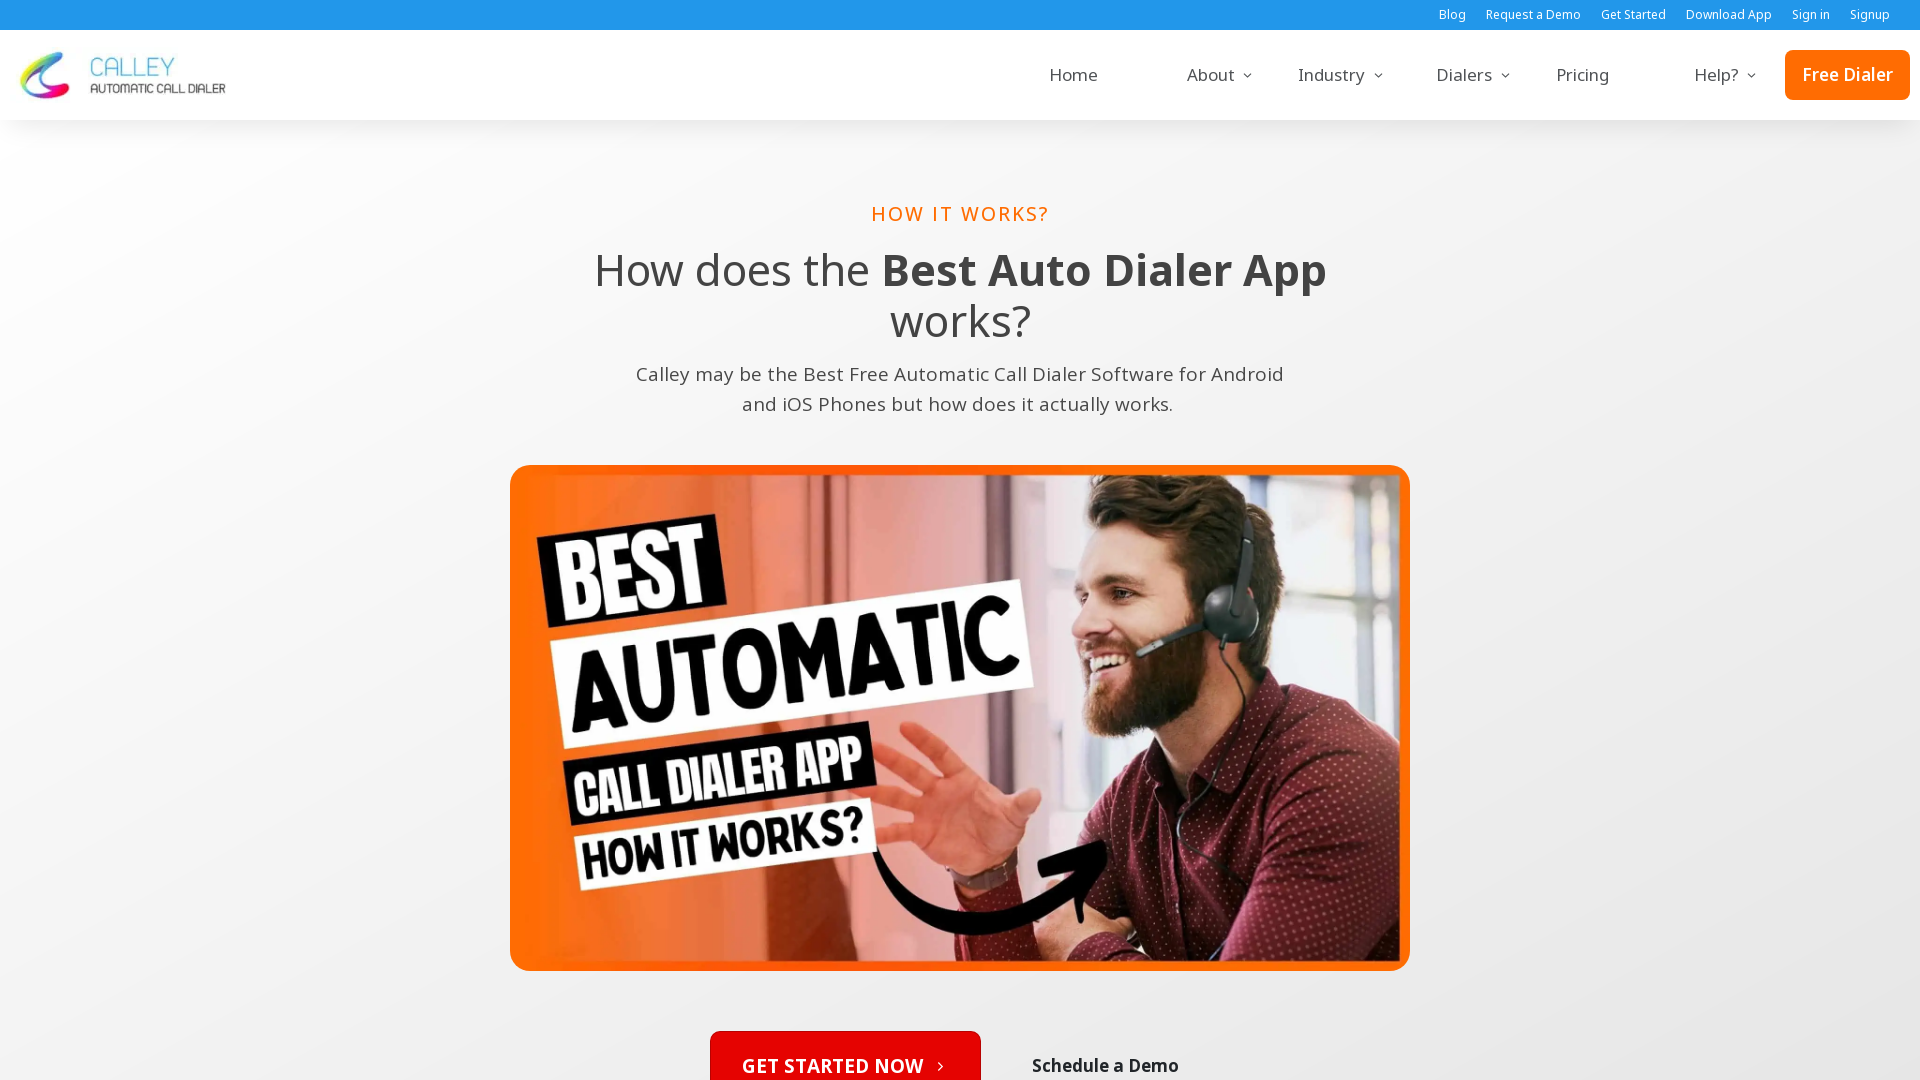

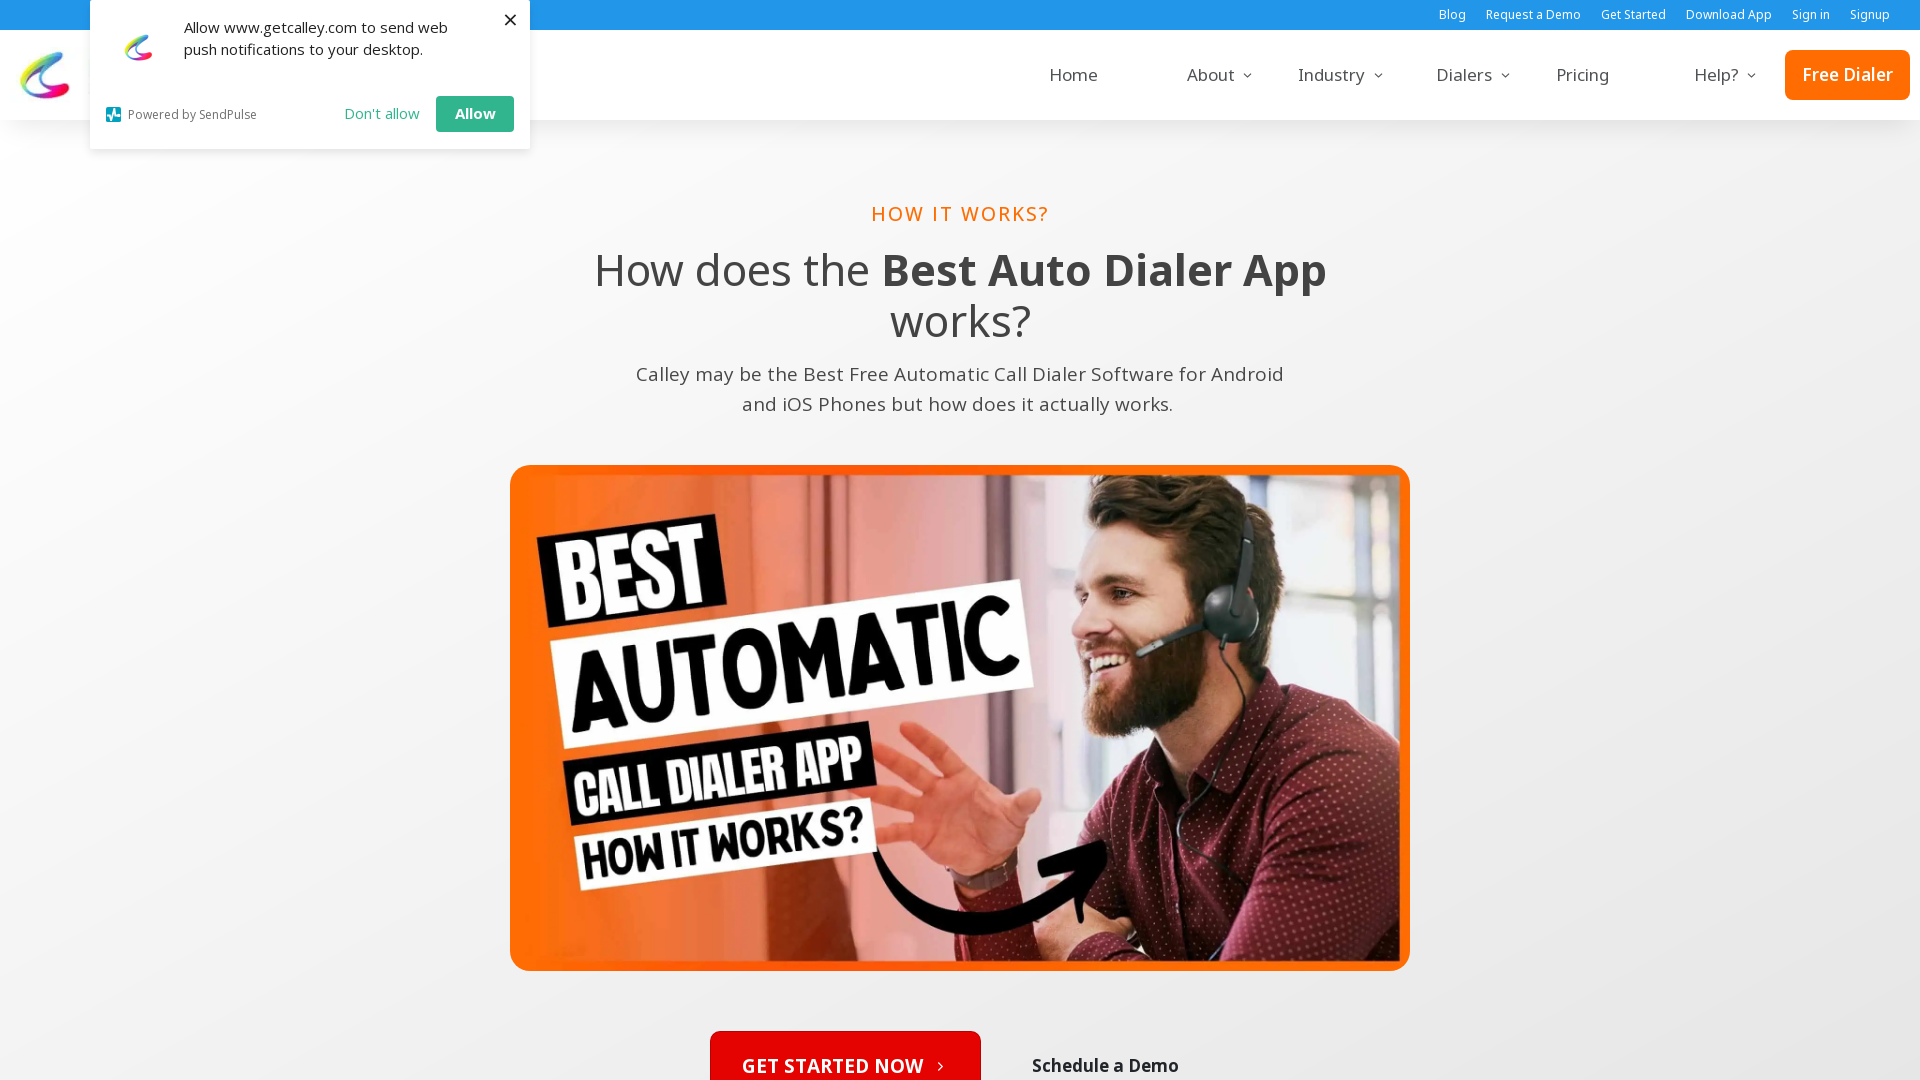